Tests iframe handling by iterating through all frames on the page, entering text into an input field within each frame, and switching back to the default content after each interaction.

Starting URL: https://ui.vision/demo/webtest/frames/

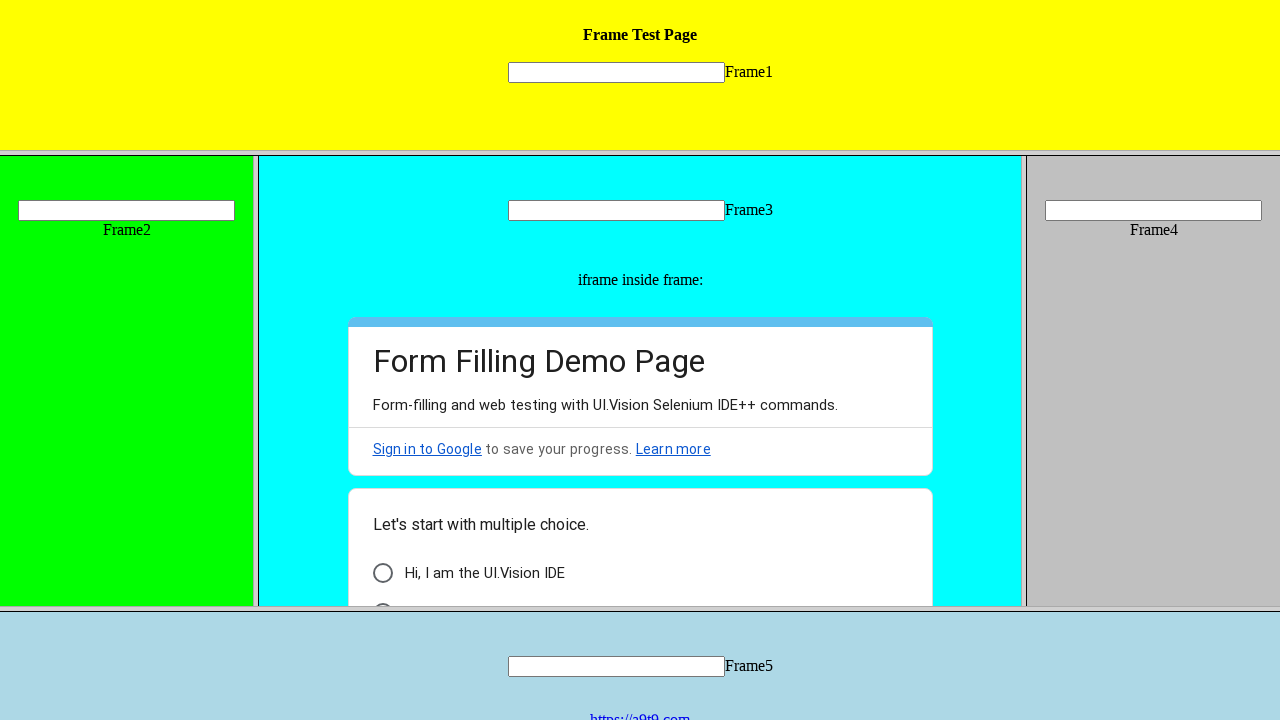

Retrieved all frames from the page
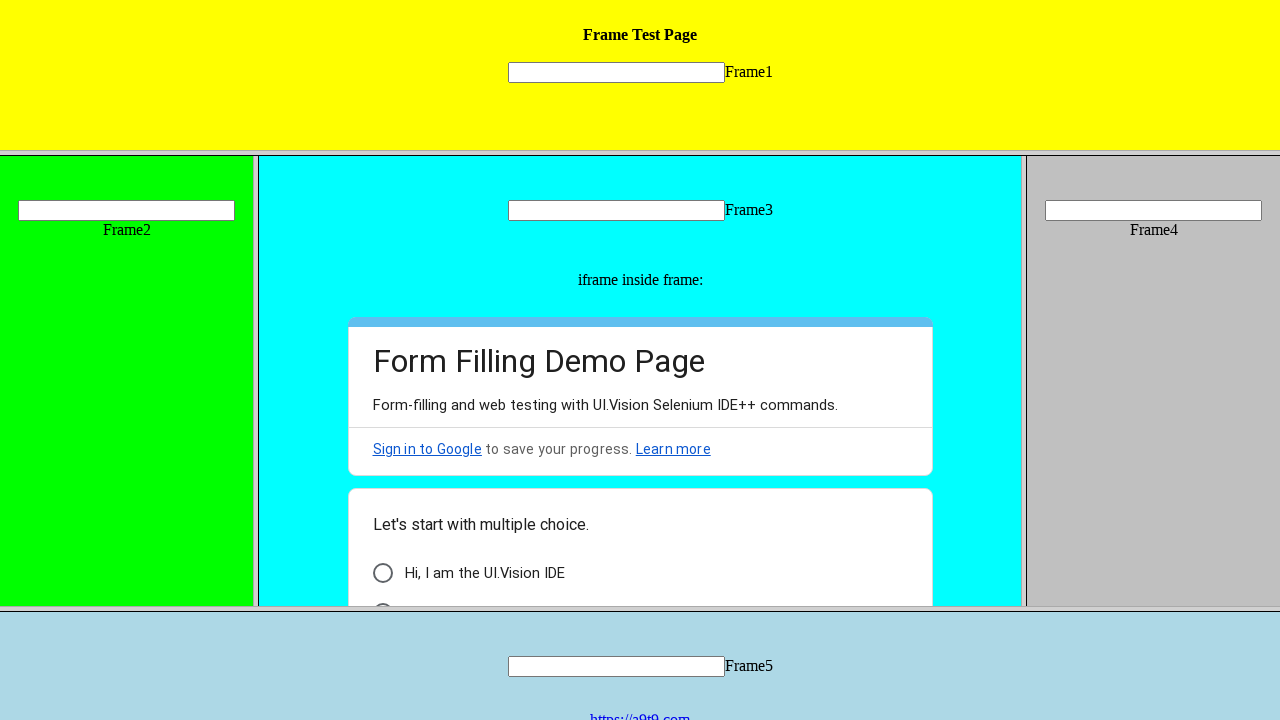

Located all frame elements on the page
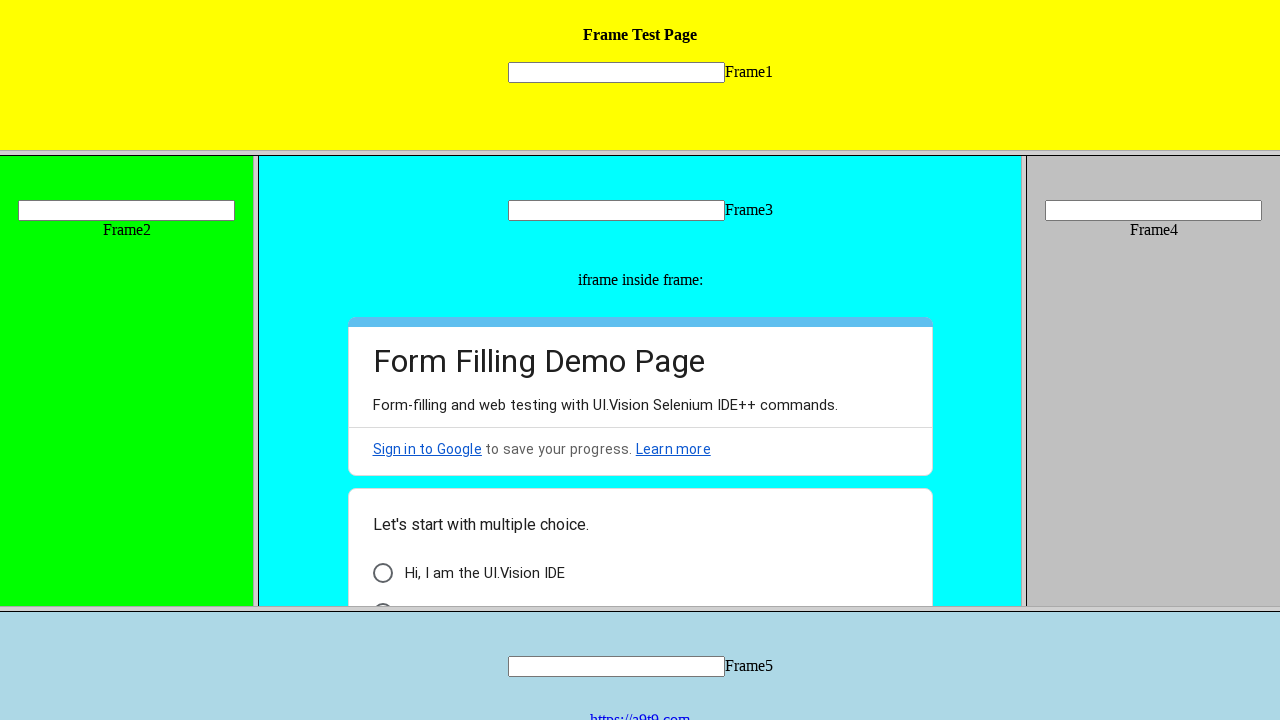

Retrieved frame name/id for frame at index 0
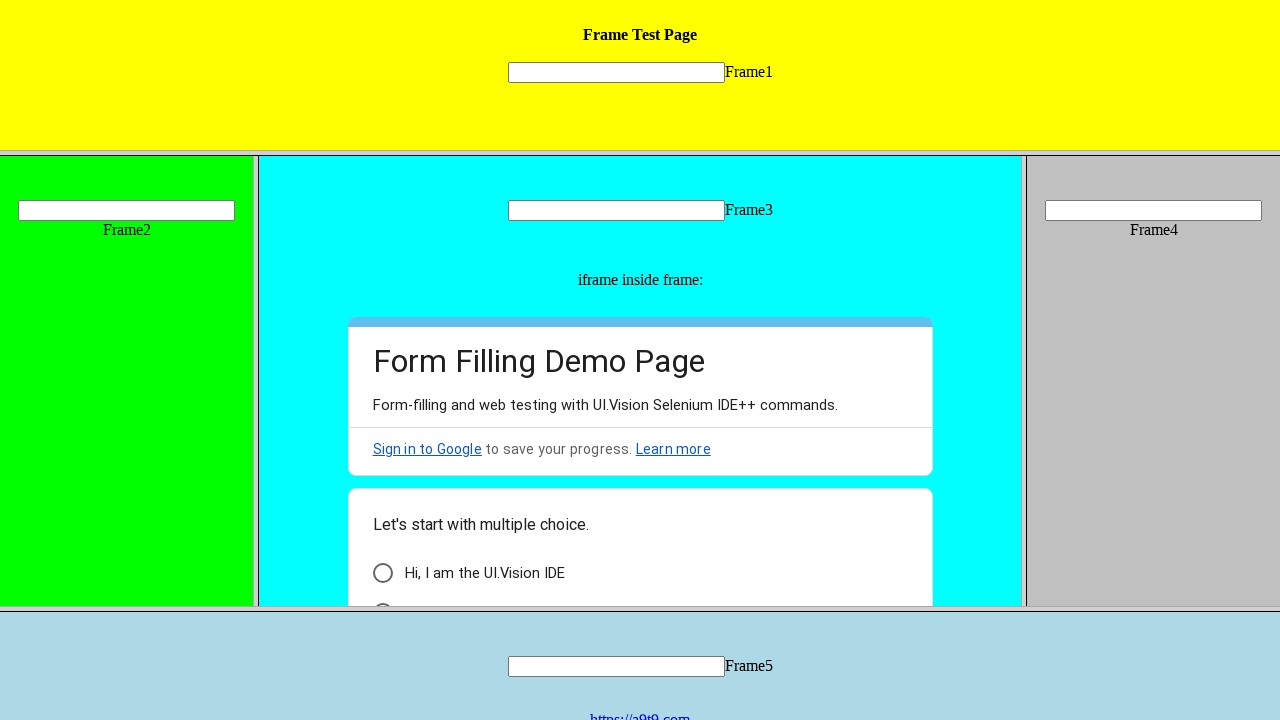

Got frame object by locator at index 0
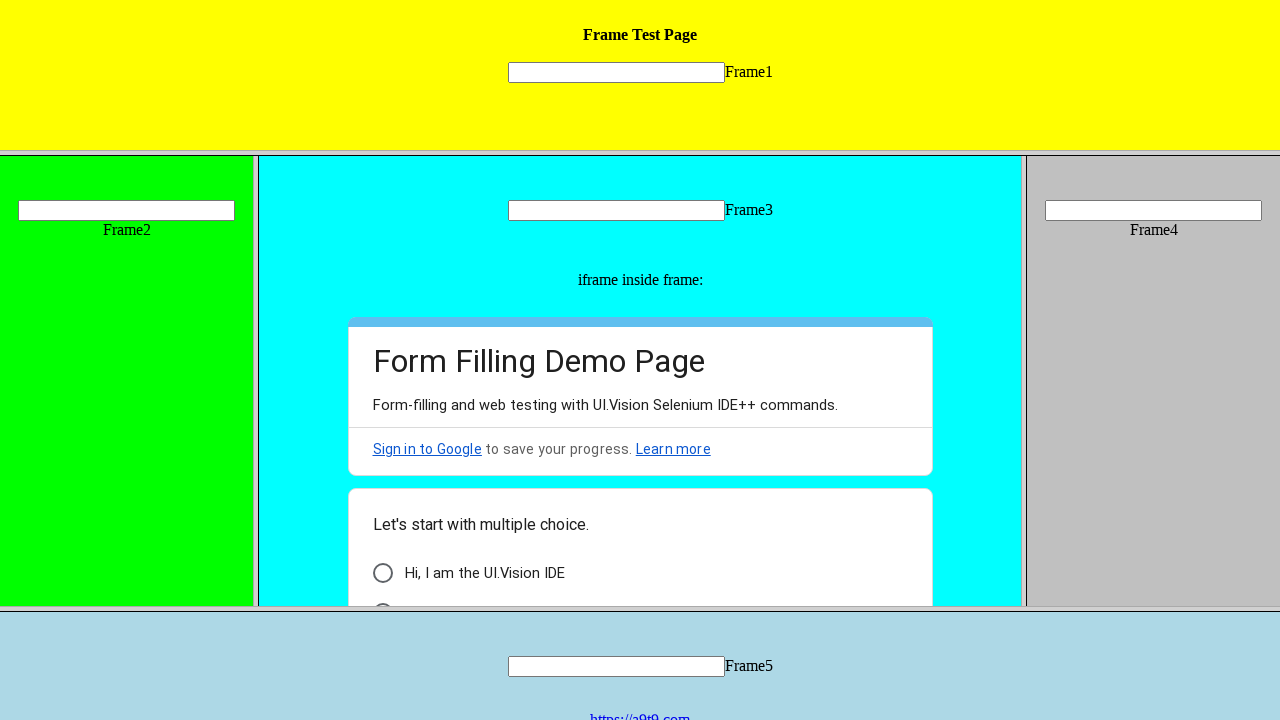

Created frame locator for frame at index 0
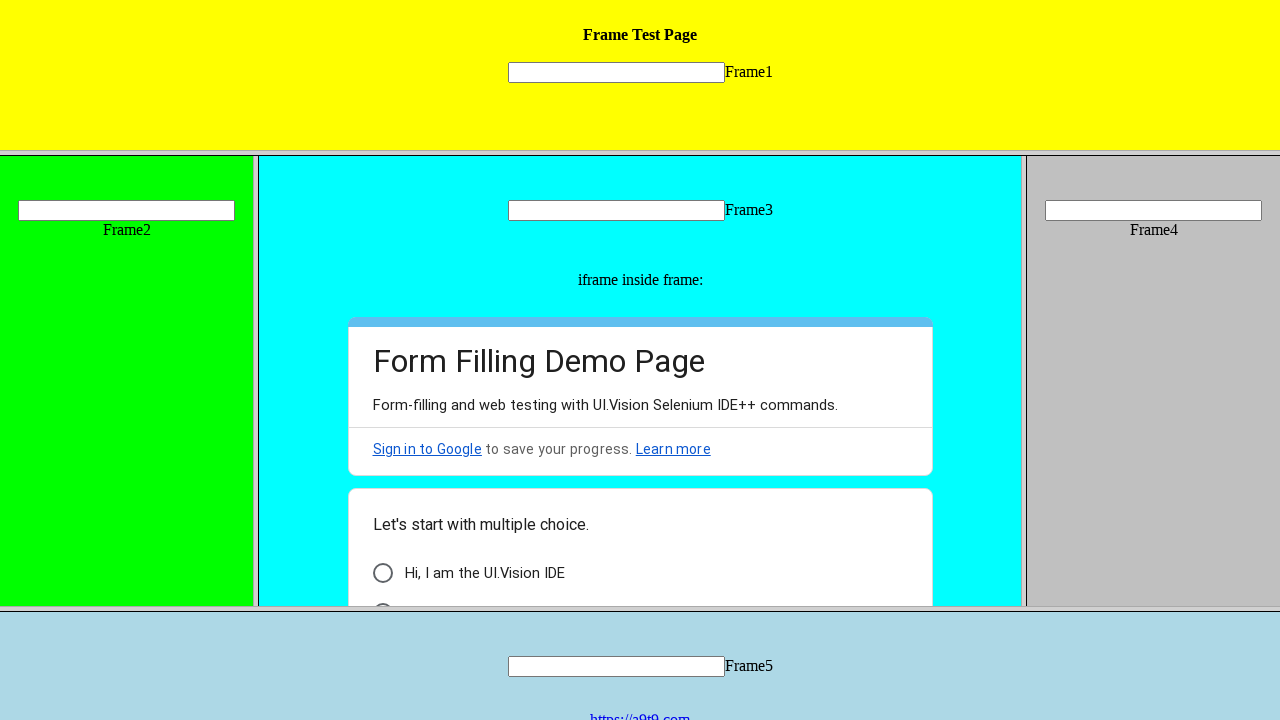

Located text input field in frame 0
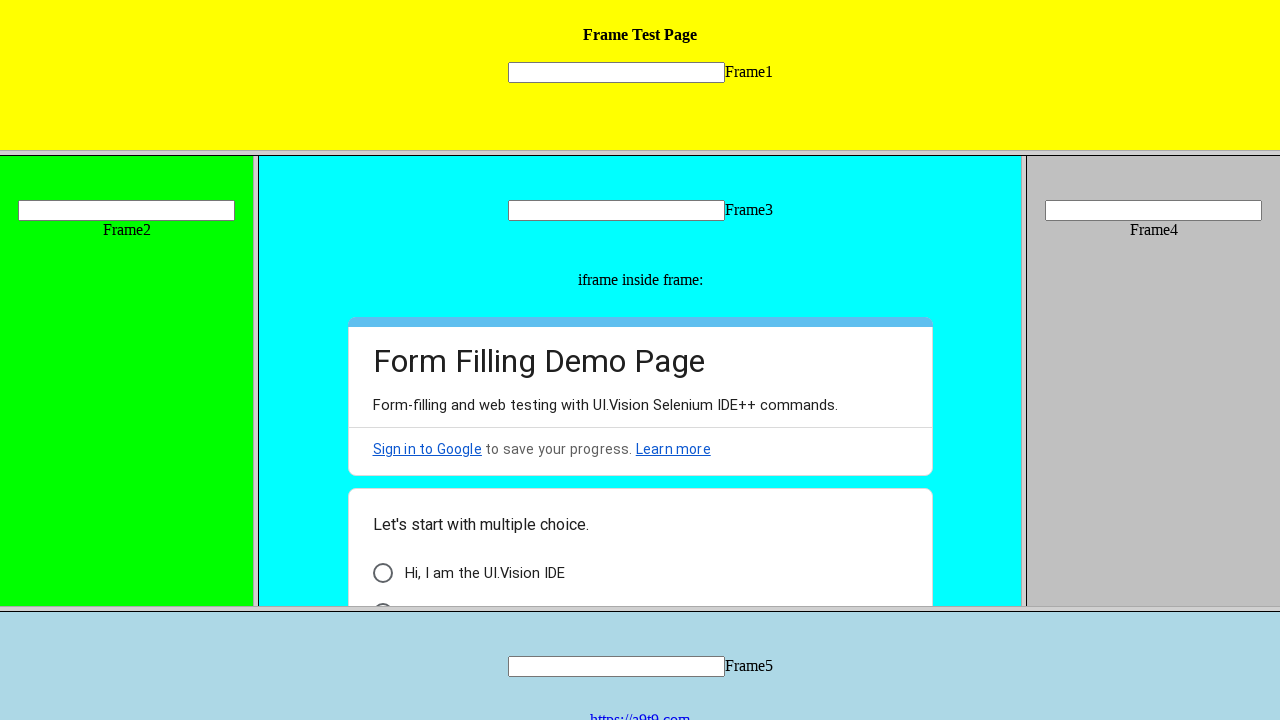

Filled input field in frame 0 with 'Test' on frame >> nth=0 >> internal:control=enter-frame >> input[type='text'][size='25']
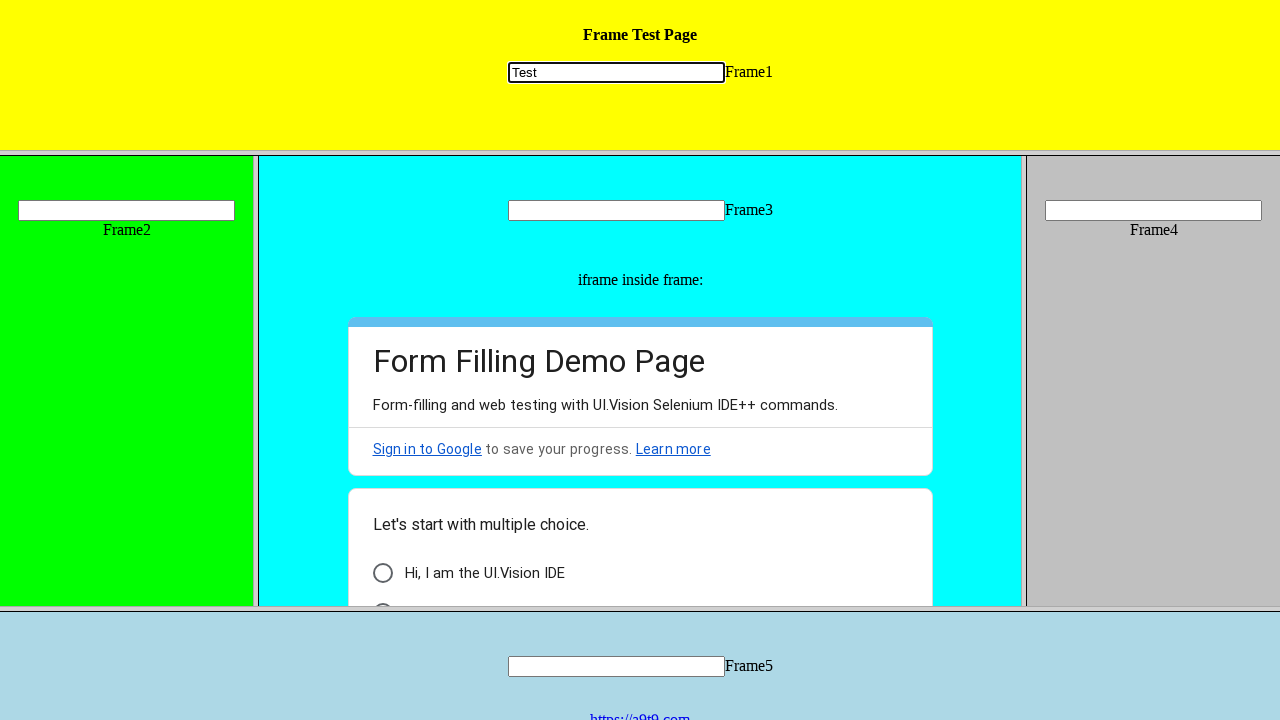

Retrieved frame name/id for frame at index 1
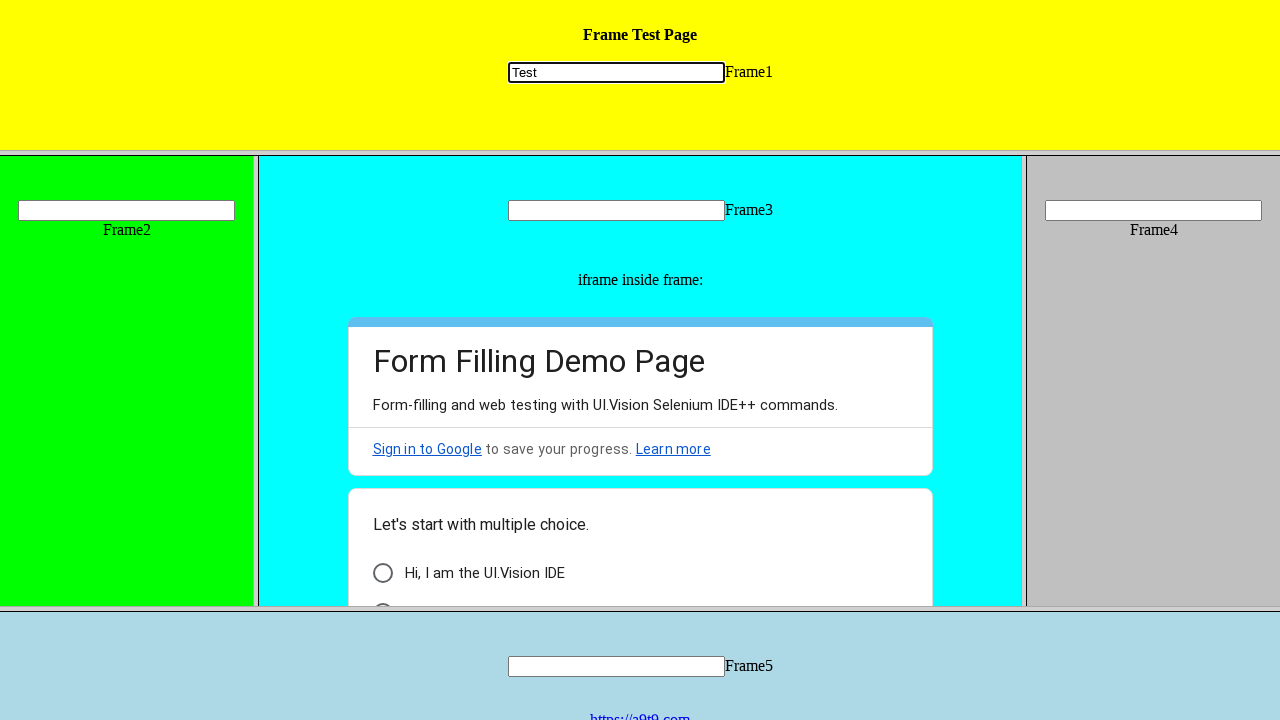

Got frame object by locator at index 1
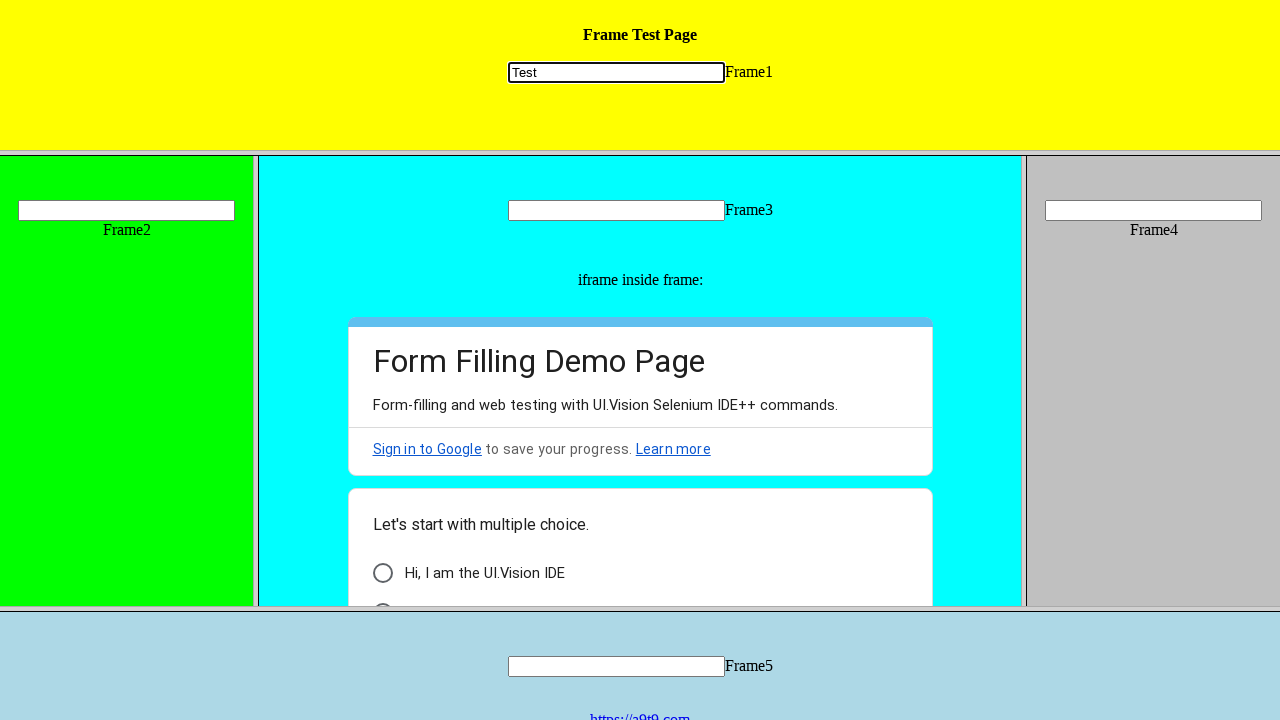

Created frame locator for frame at index 1
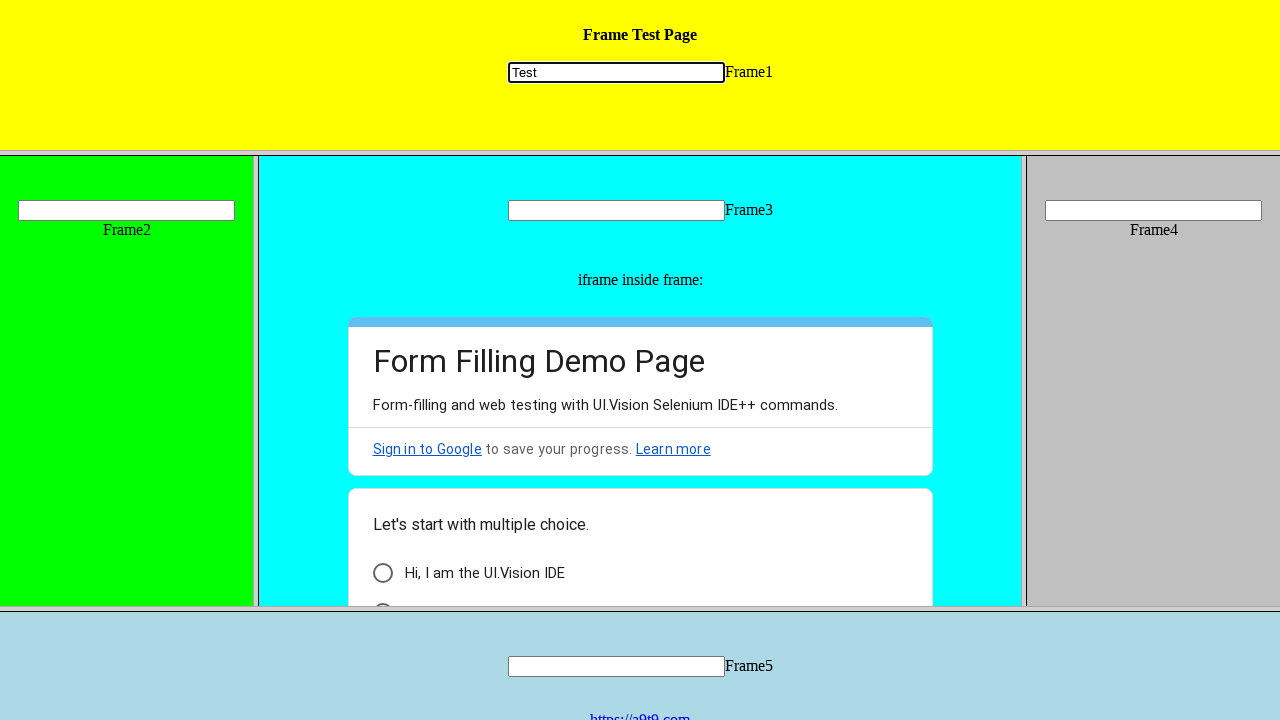

Located text input field in frame 1
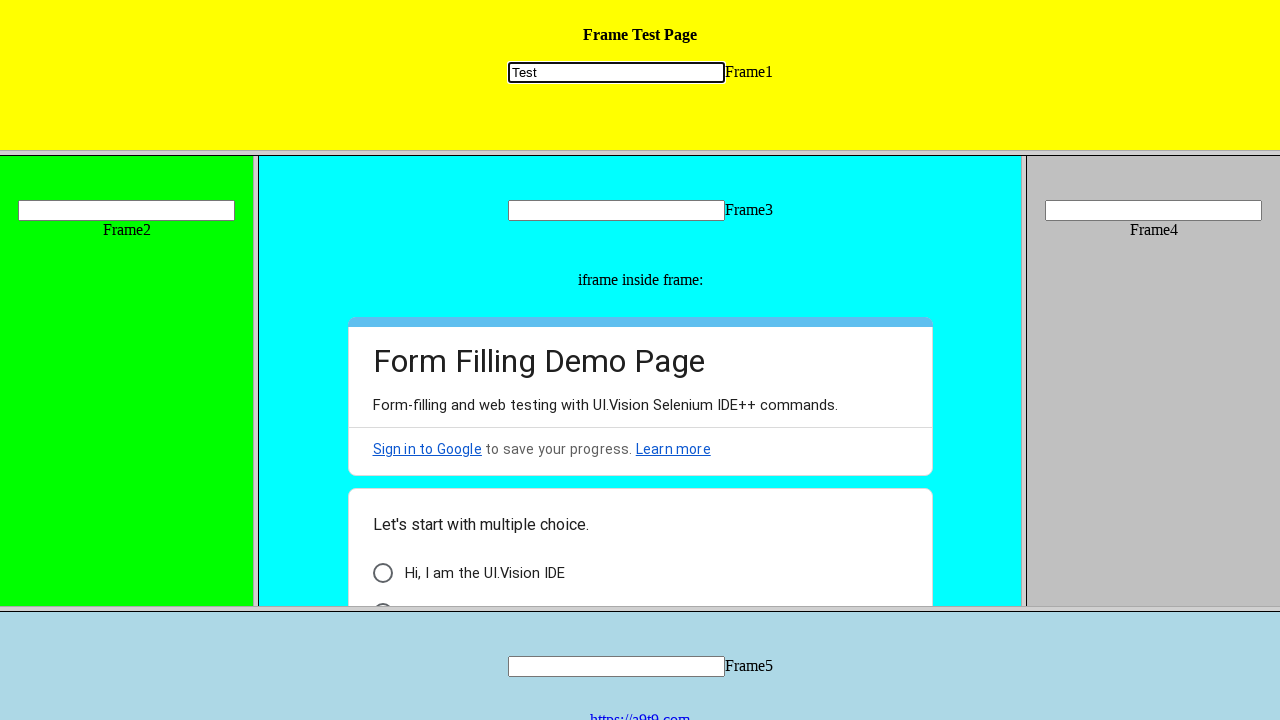

Filled input field in frame 1 with 'Test' on frame >> nth=1 >> internal:control=enter-frame >> input[type='text'][size='25']
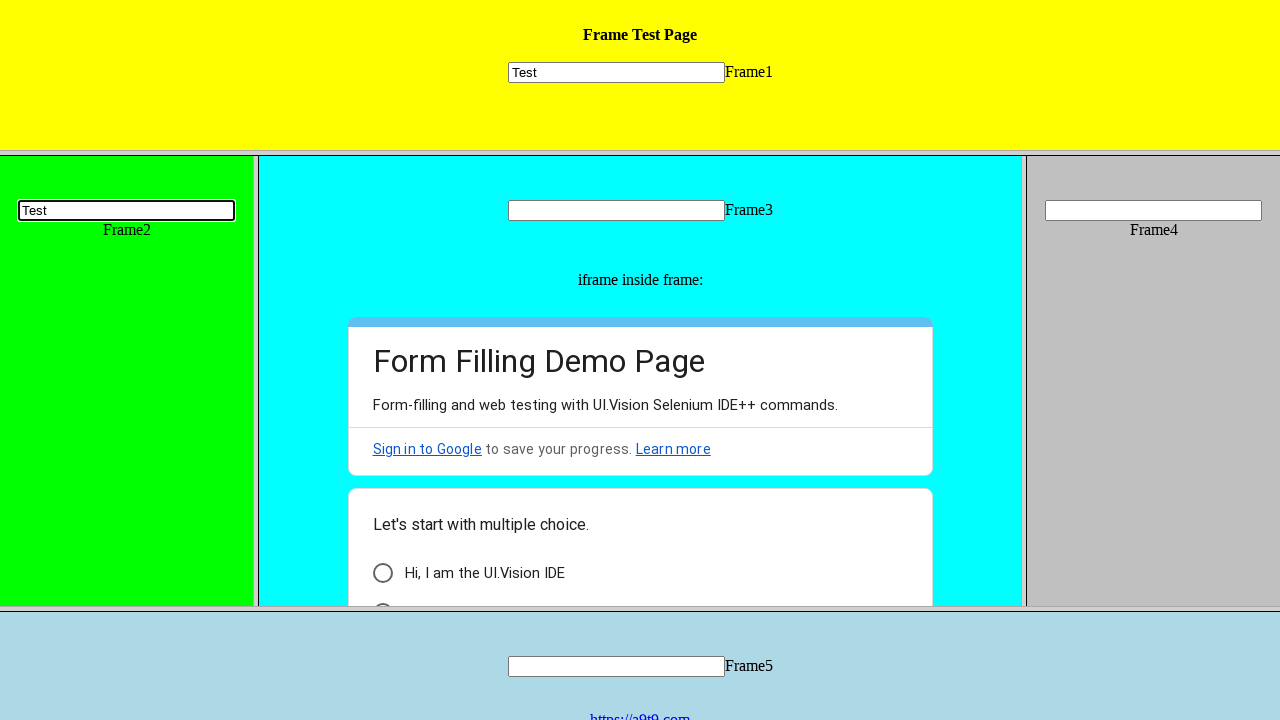

Retrieved frame name/id for frame at index 2
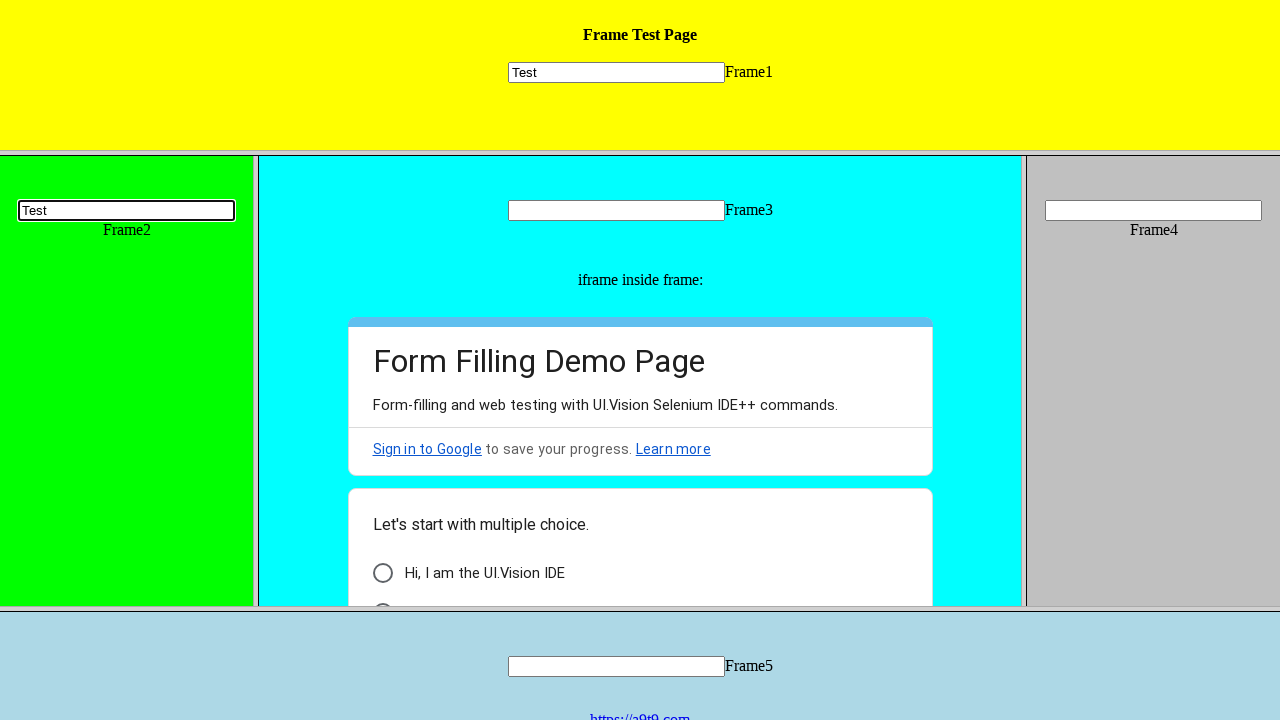

Got frame object by locator at index 2
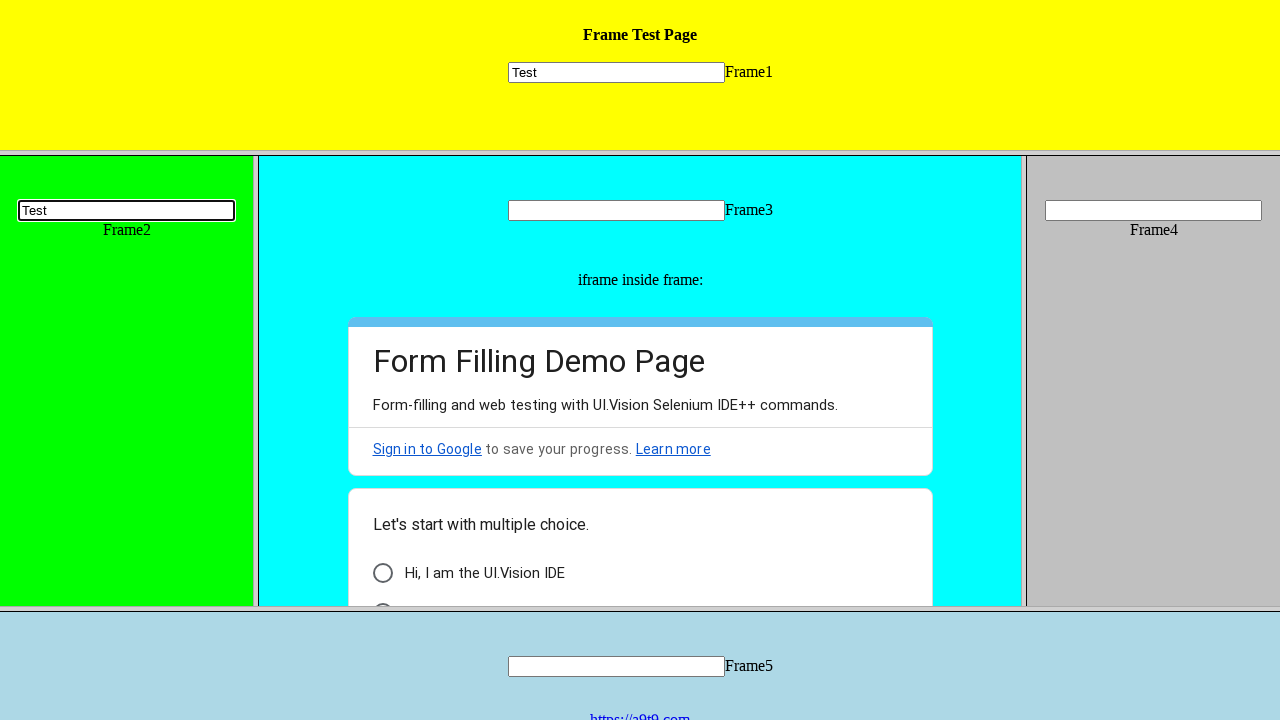

Created frame locator for frame at index 2
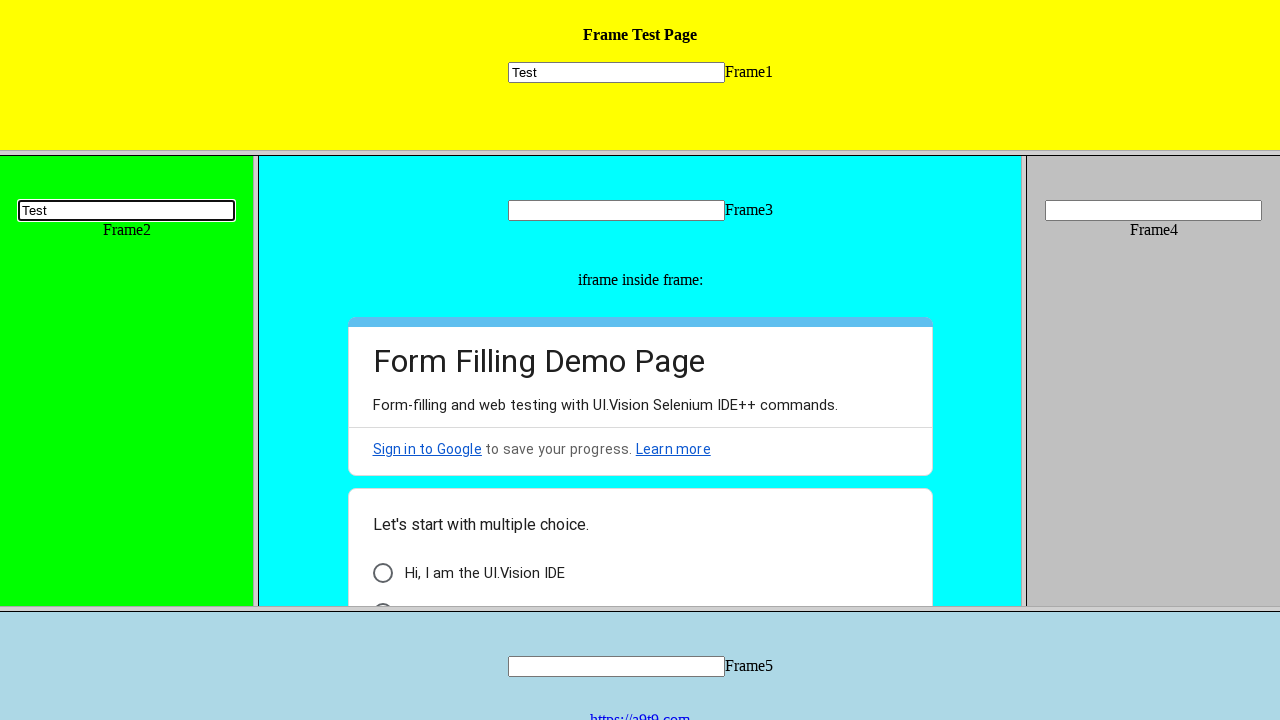

Located text input field in frame 2
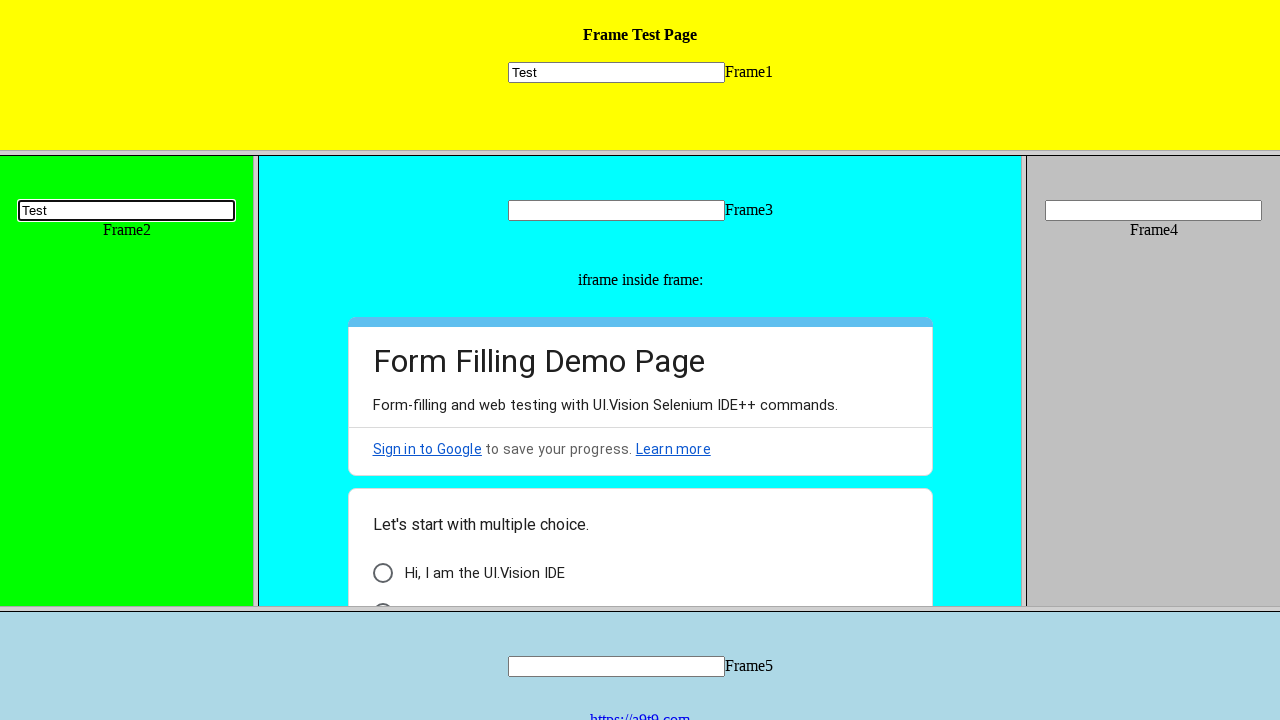

Filled input field in frame 2 with 'Test' on frame >> nth=2 >> internal:control=enter-frame >> input[type='text'][size='25']
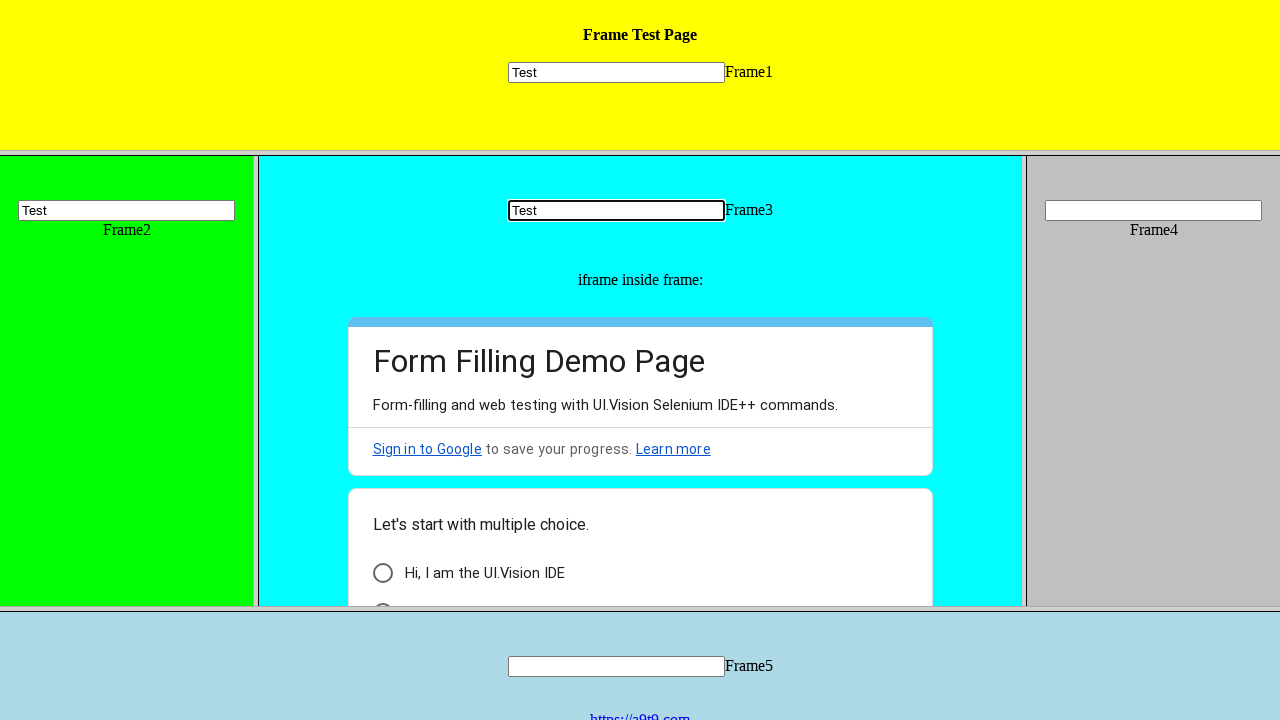

Retrieved frame name/id for frame at index 3
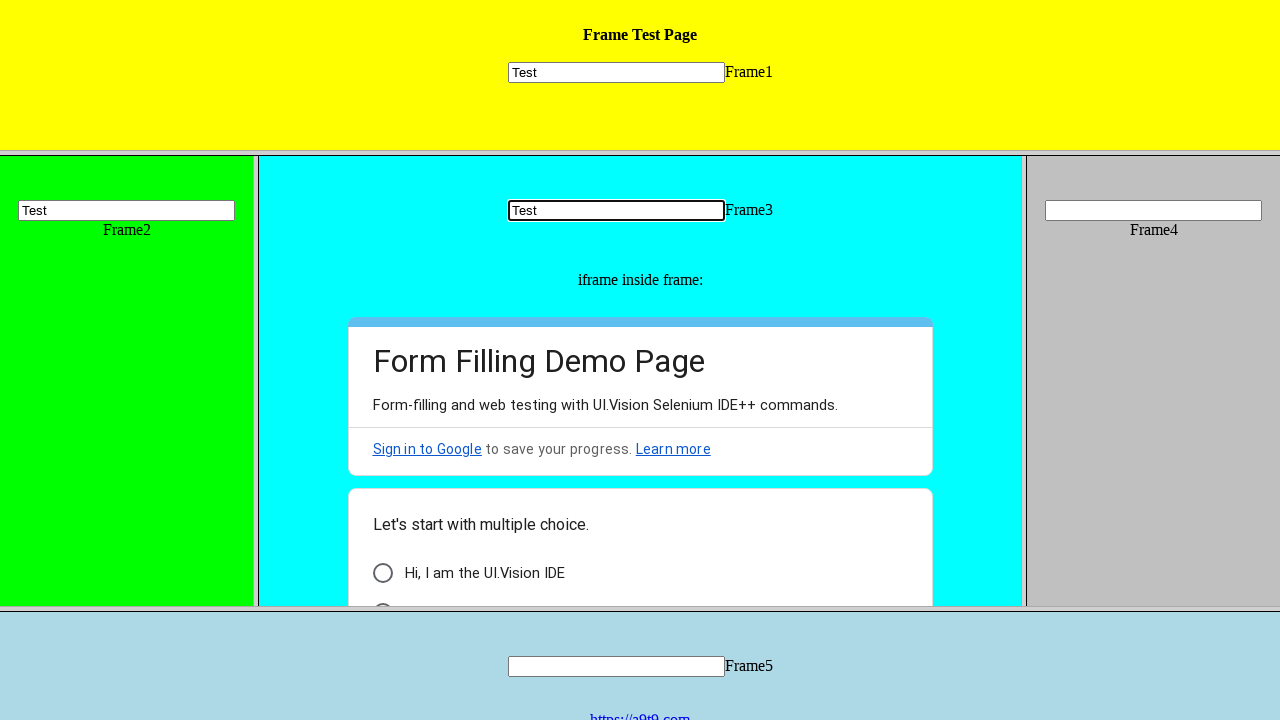

Got frame object by locator at index 3
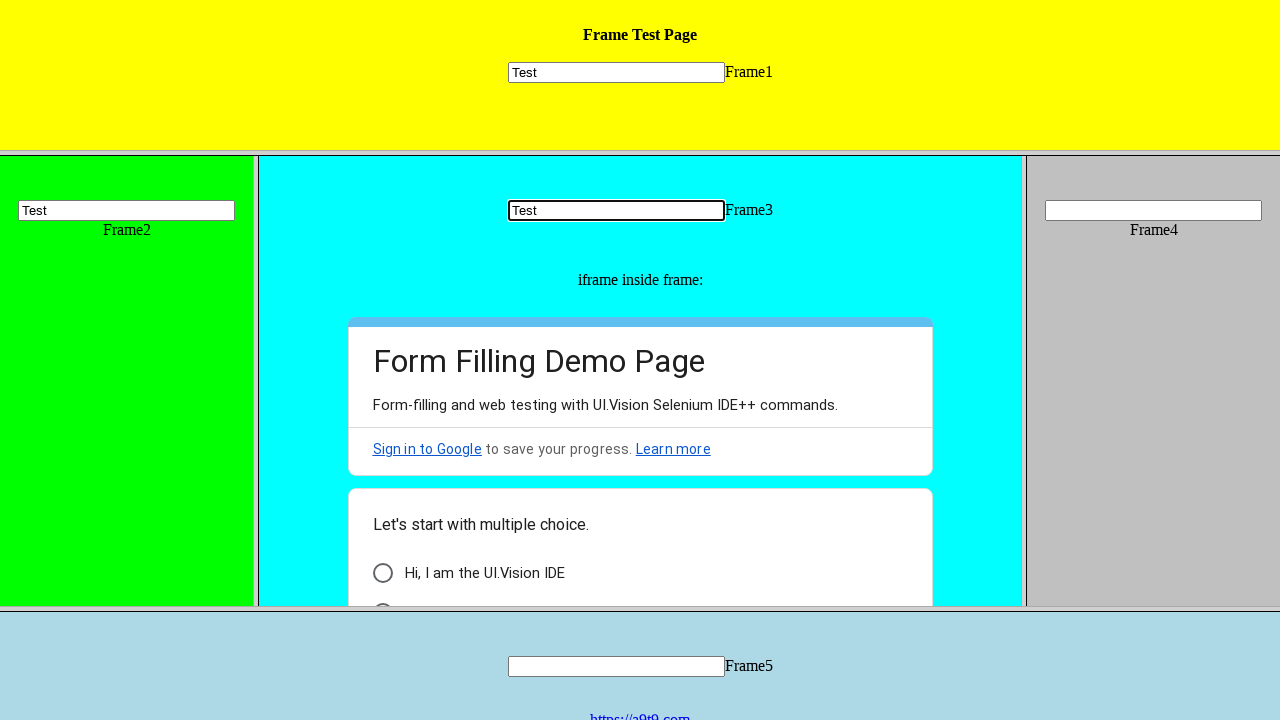

Created frame locator for frame at index 3
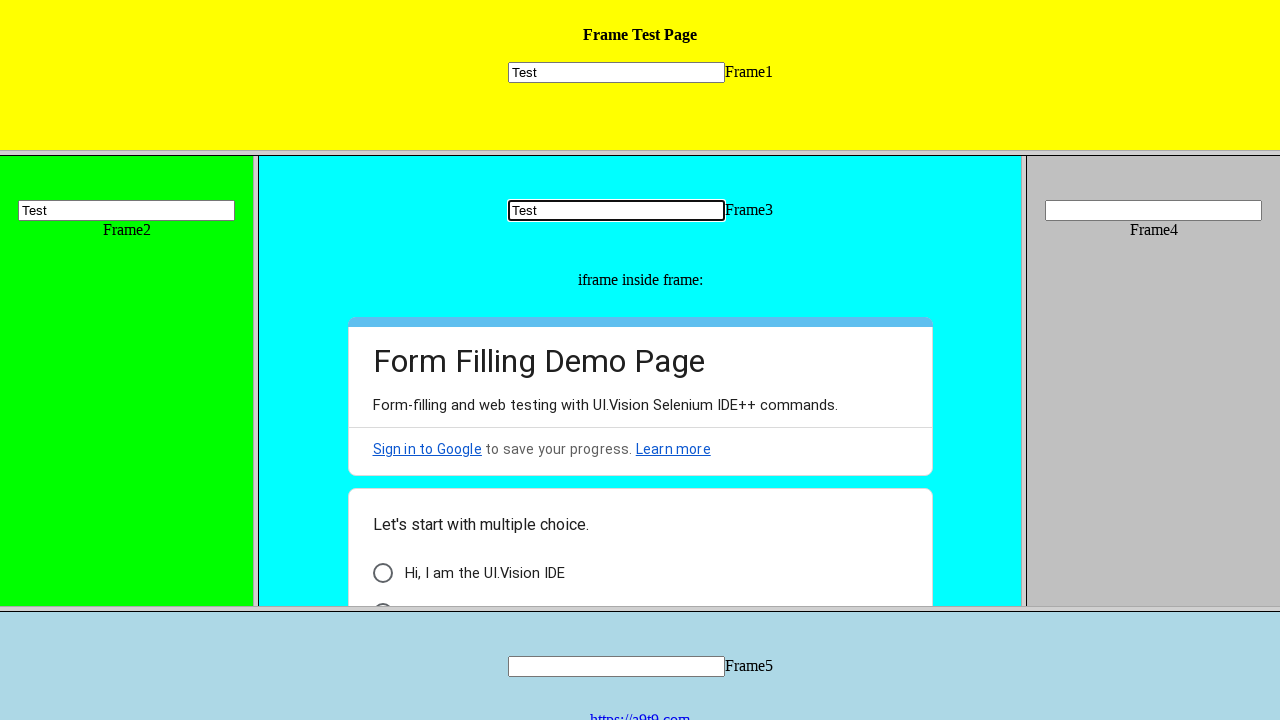

Located text input field in frame 3
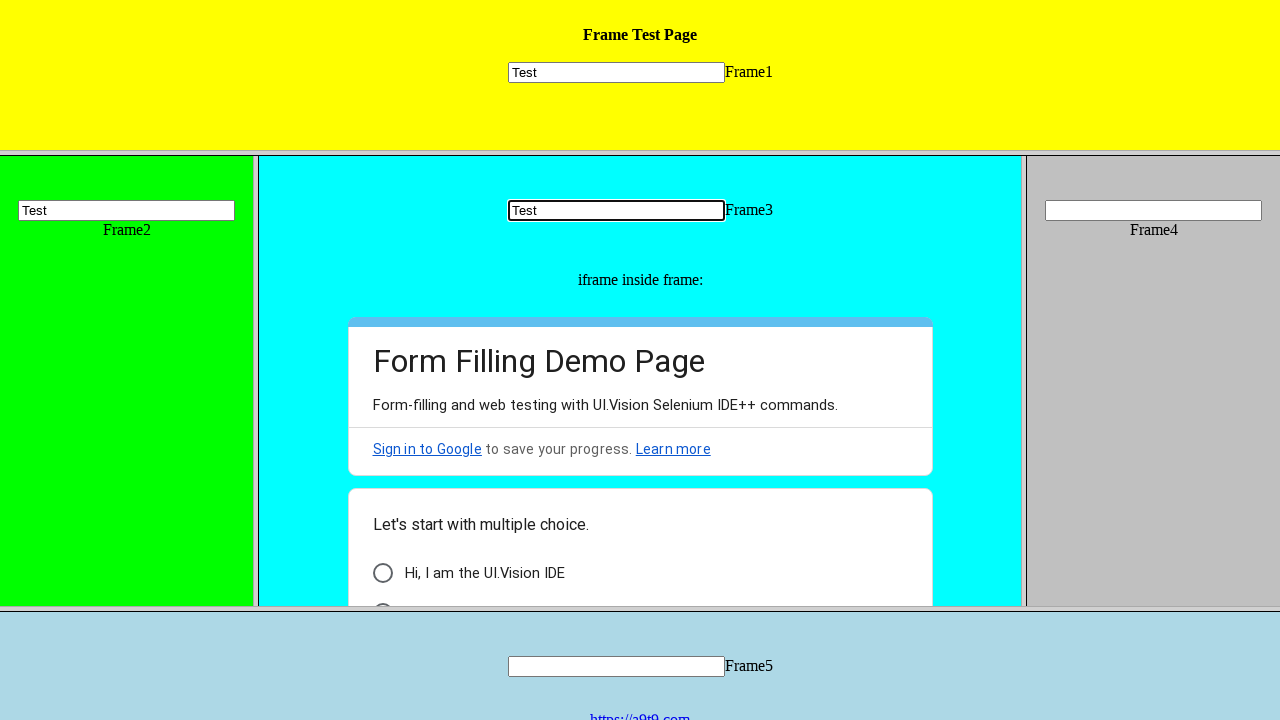

Filled input field in frame 3 with 'Test' on frame >> nth=3 >> internal:control=enter-frame >> input[type='text'][size='25']
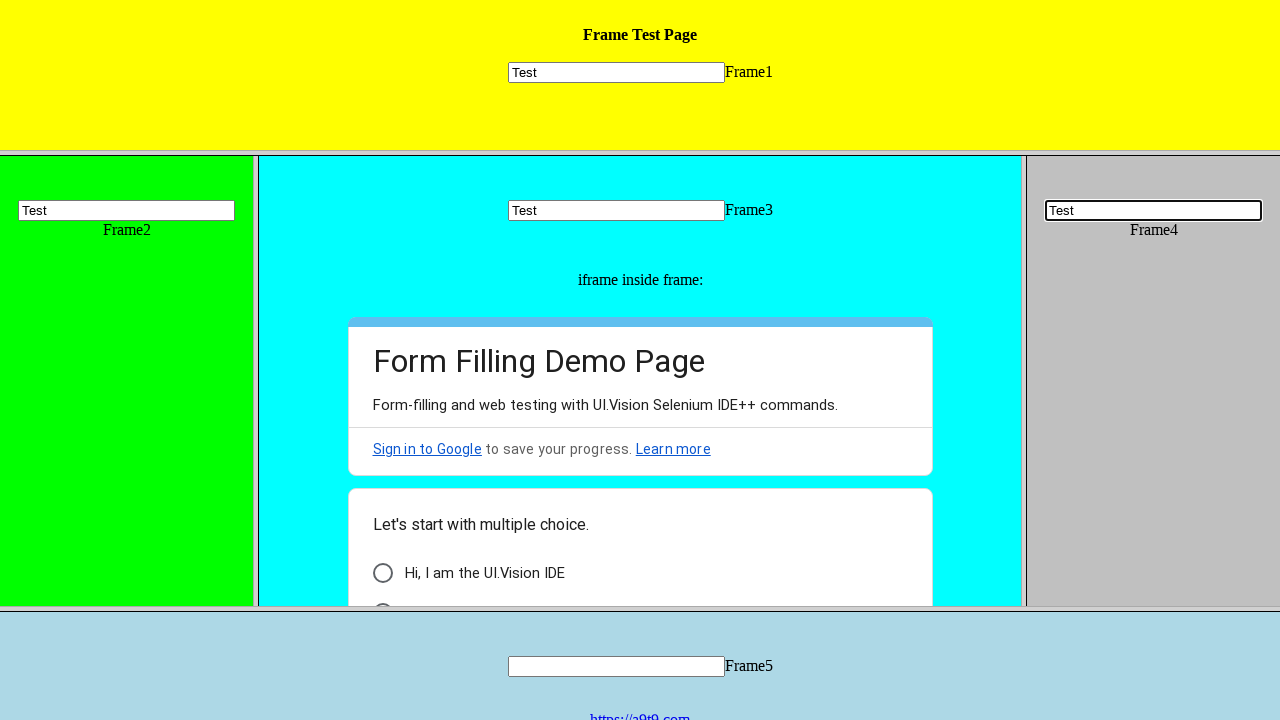

Retrieved frame name/id for frame at index 4
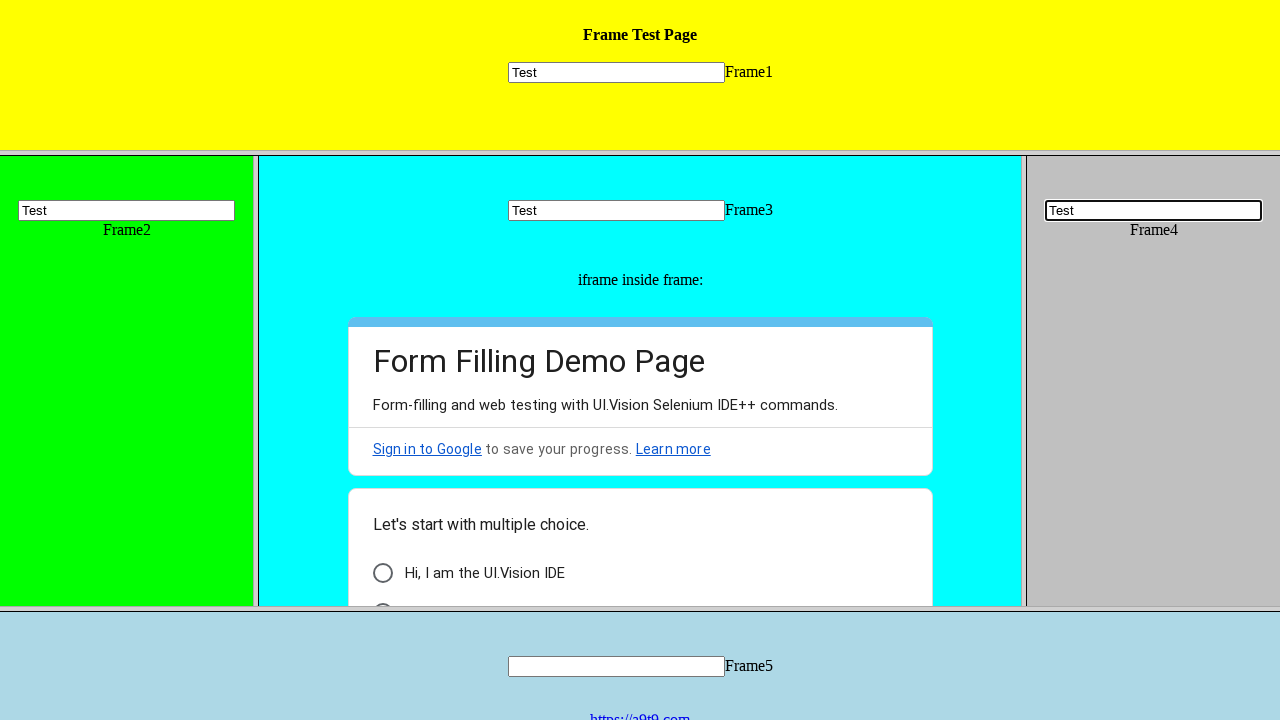

Got frame object by locator at index 4
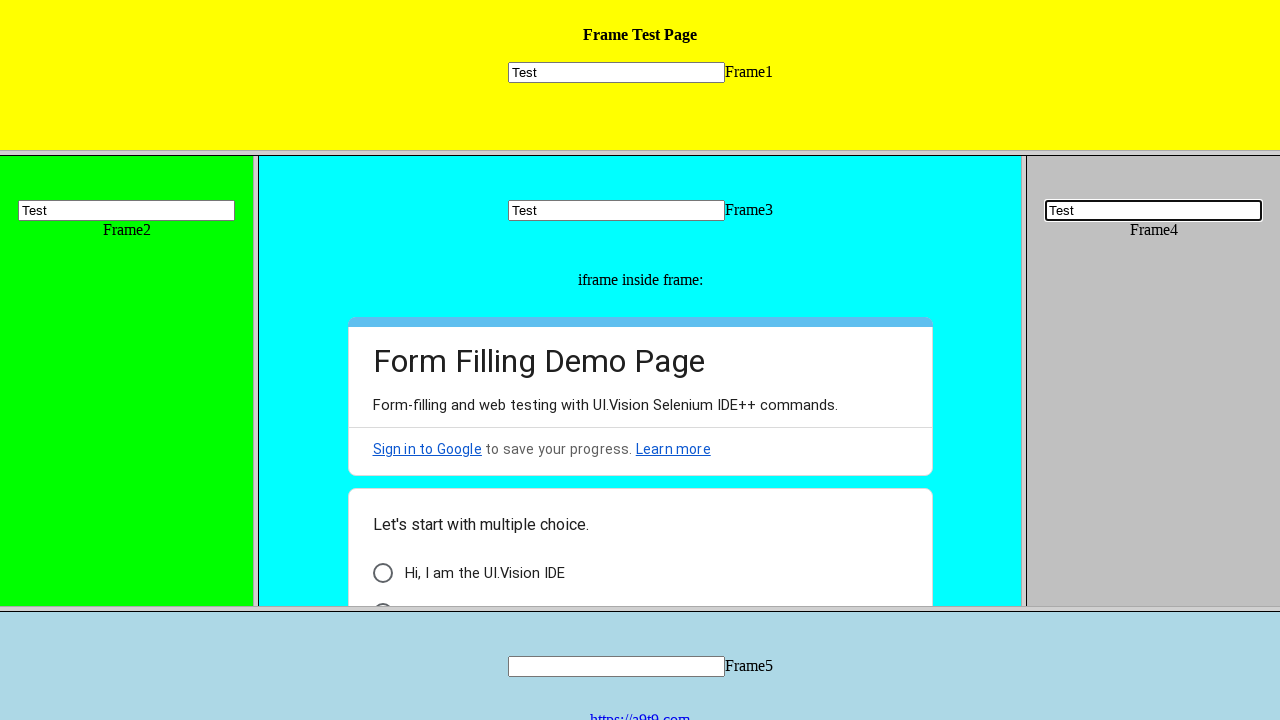

Created frame locator for frame at index 4
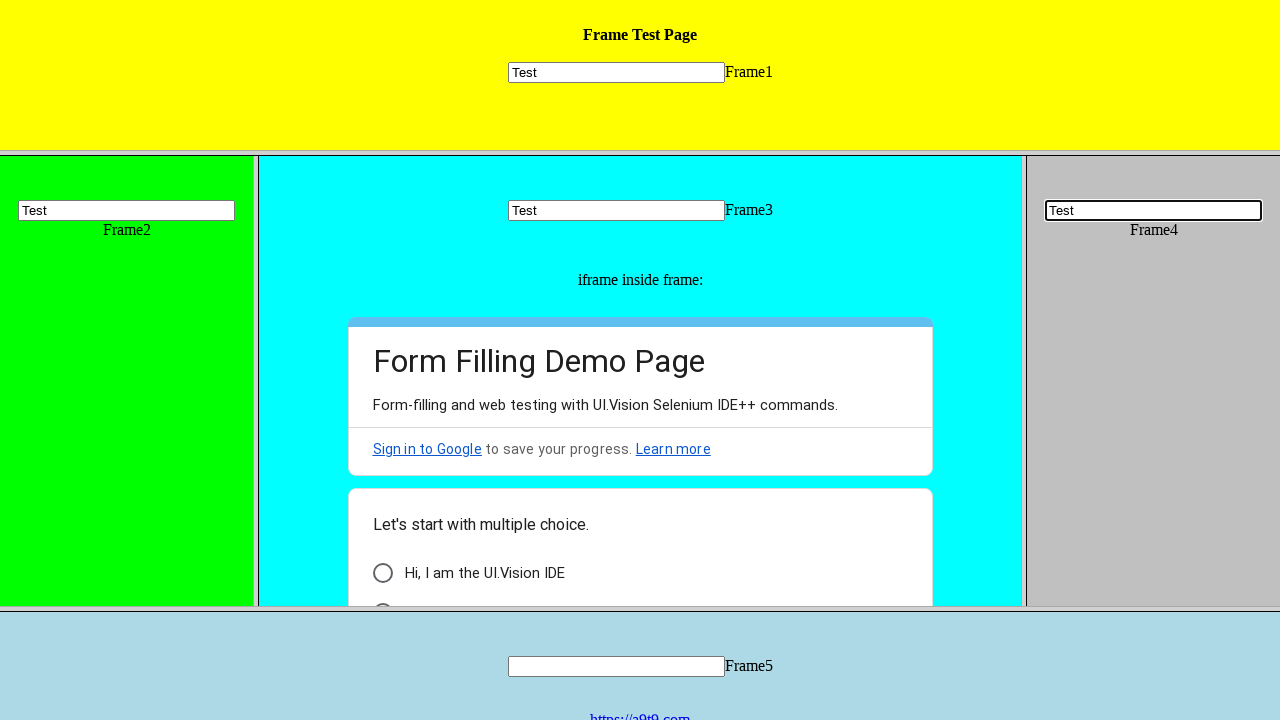

Located text input field in frame 4
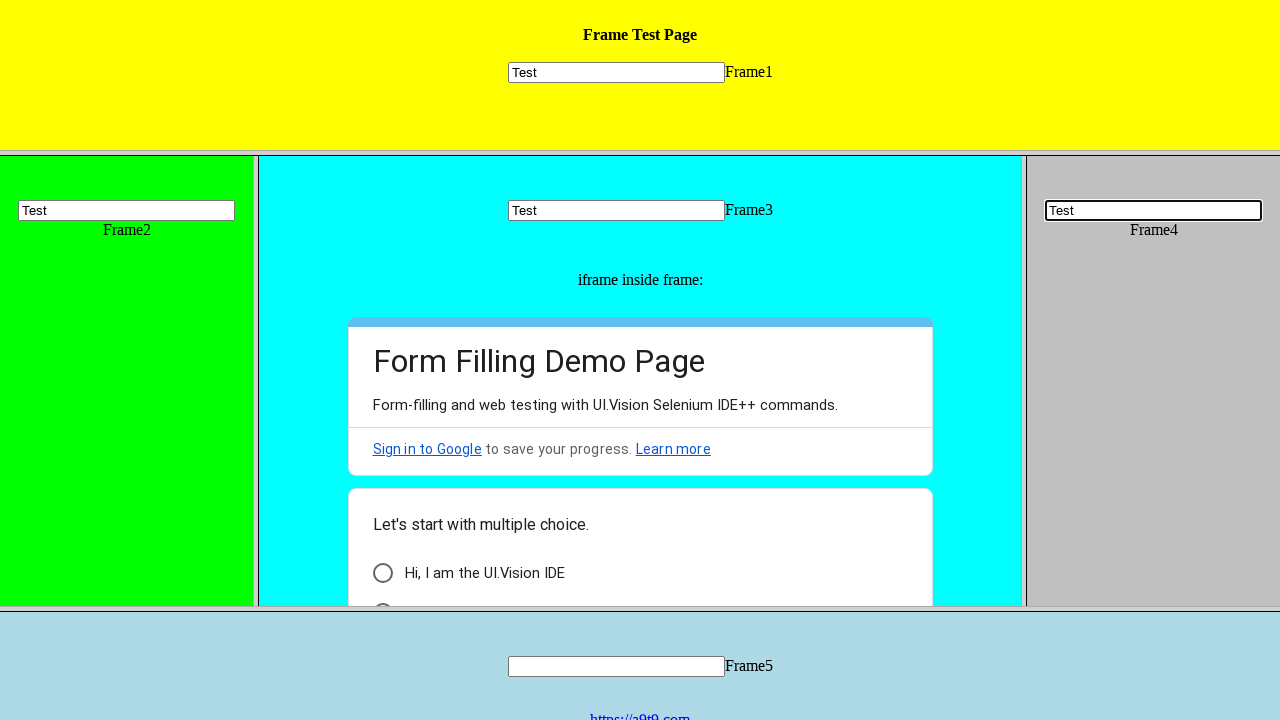

Filled input field in frame 4 with 'Test' on frame >> nth=4 >> internal:control=enter-frame >> input[type='text'][size='25']
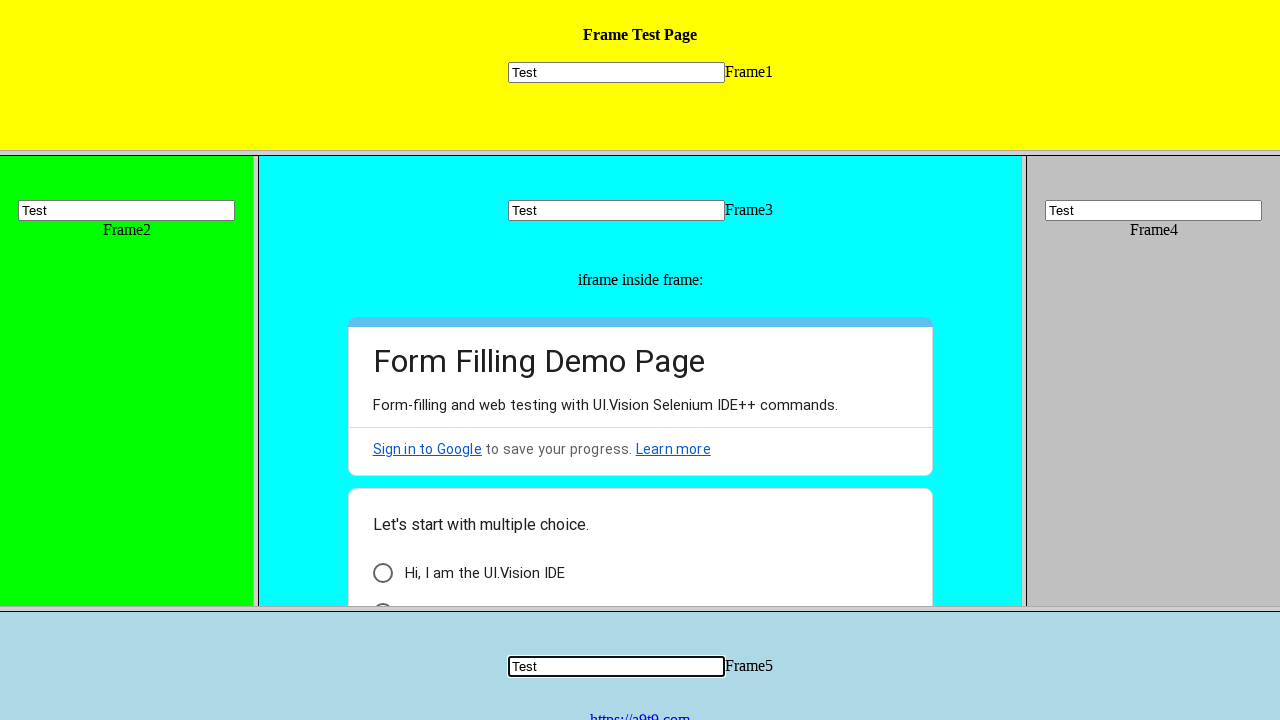

Created frame locator for sequential fill at index 0
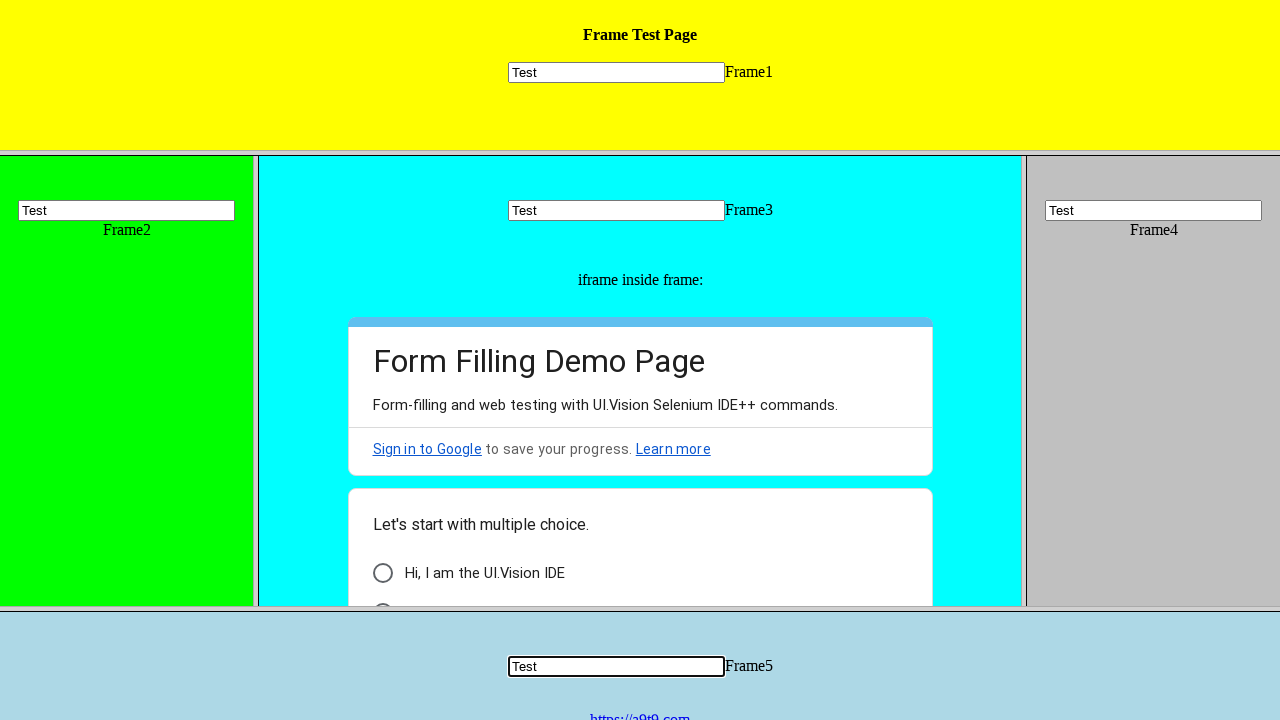

Located text input field in frame 0 for sequential fill
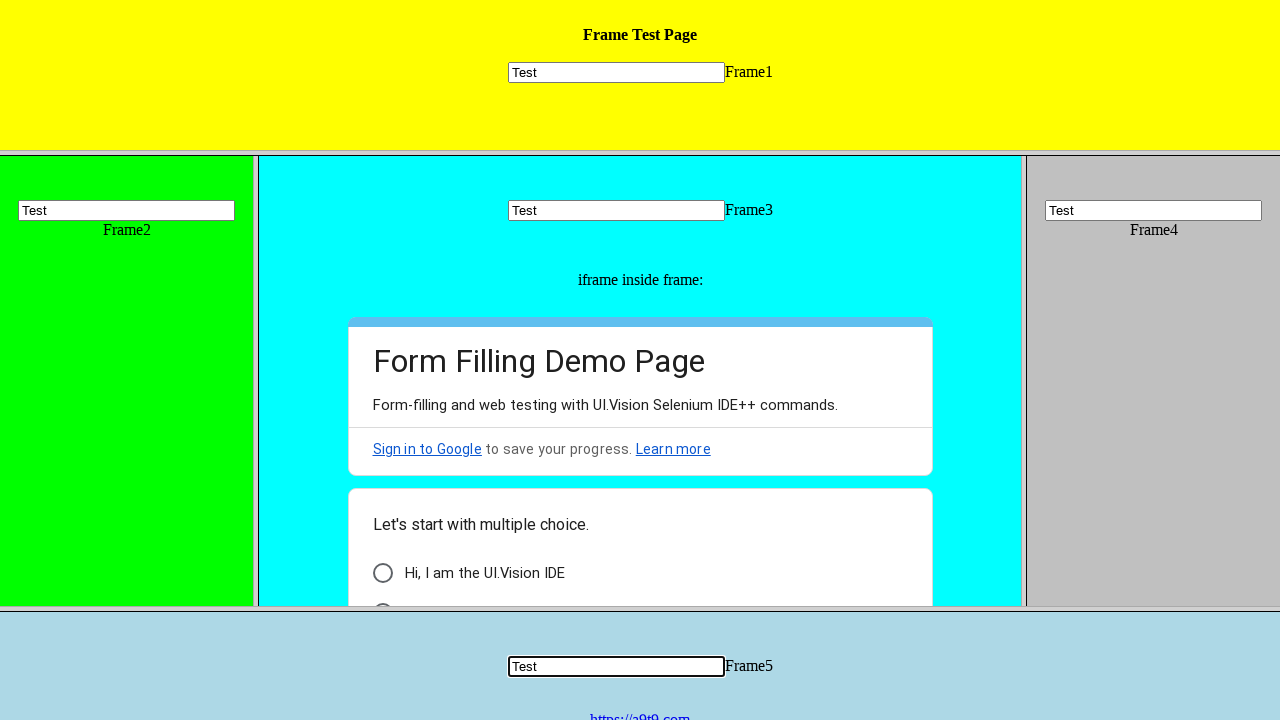

Filled input field in frame 0 with 'Test0' on frame >> nth=0 >> internal:control=enter-frame >> input[type='text'][size='25']
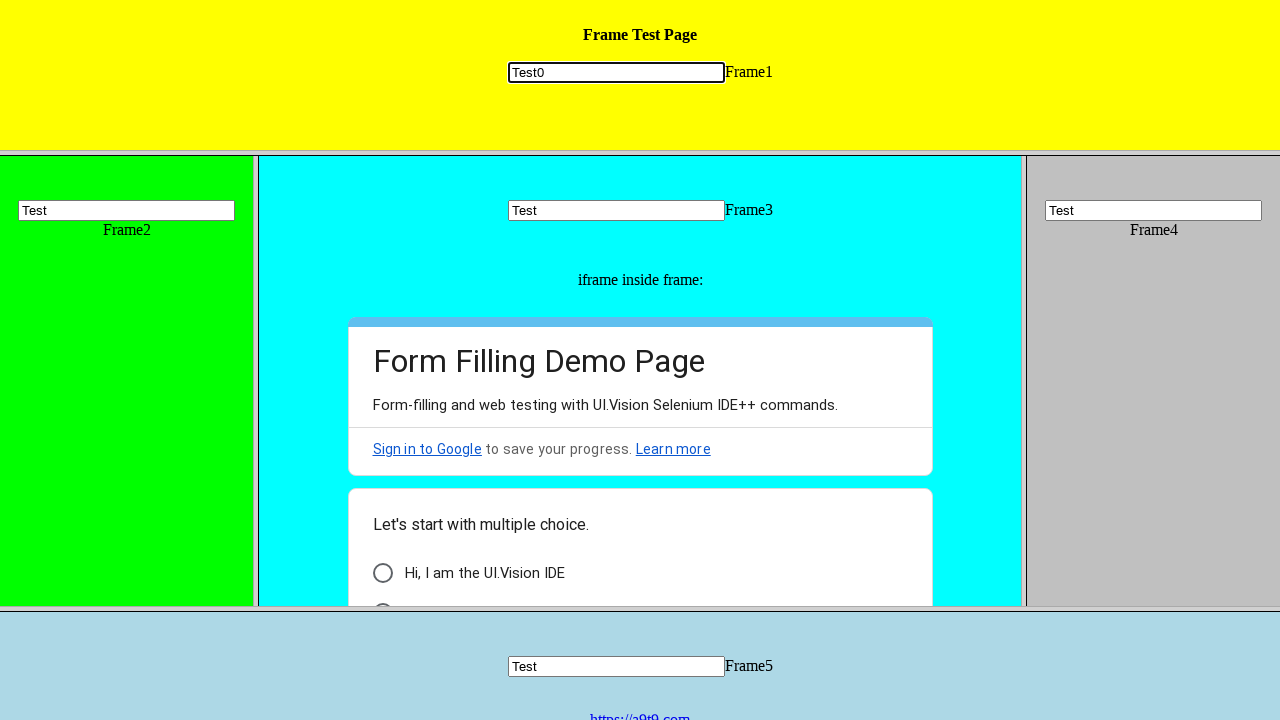

Created frame locator for sequential fill at index 1
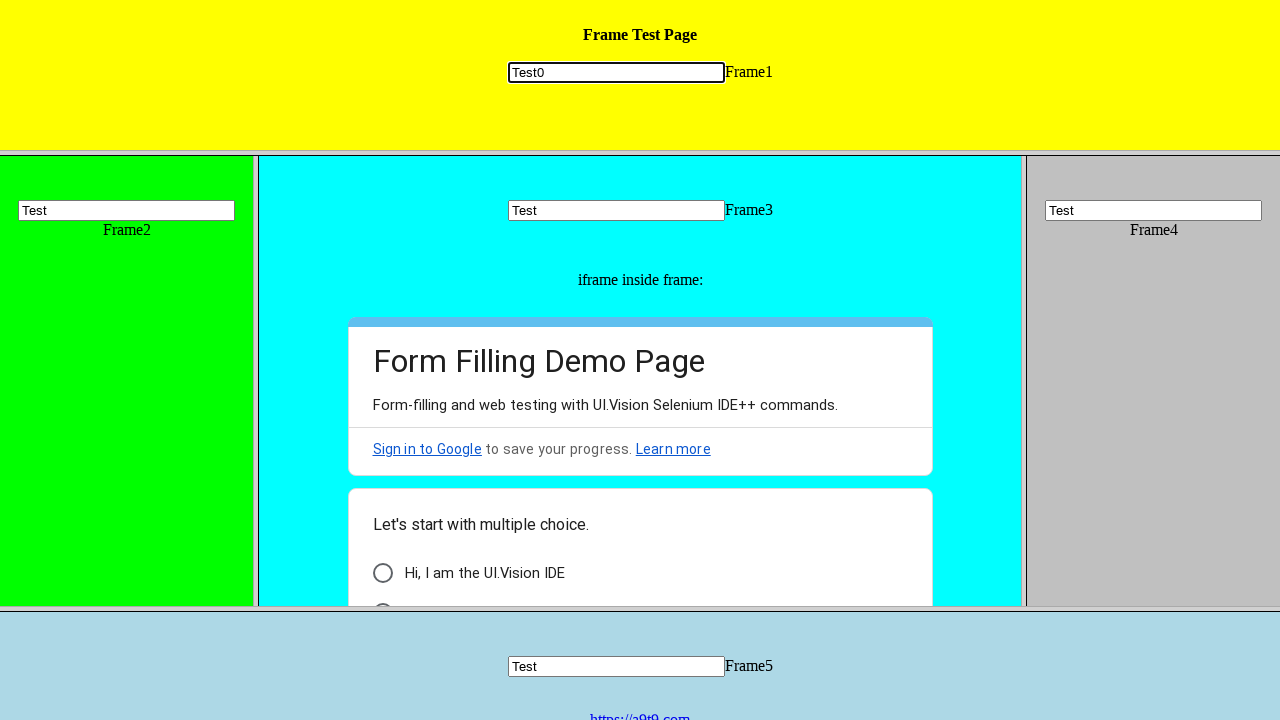

Located text input field in frame 1 for sequential fill
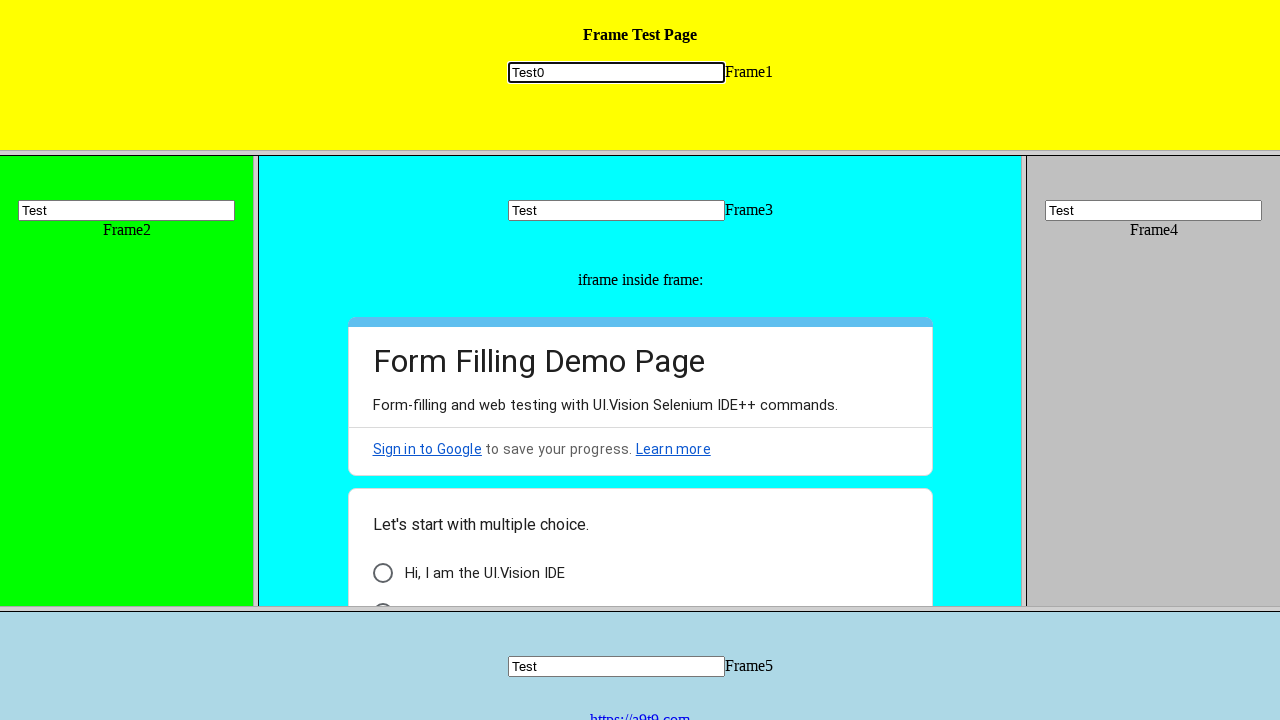

Filled input field in frame 1 with 'Test1' on frame >> nth=1 >> internal:control=enter-frame >> input[type='text'][size='25']
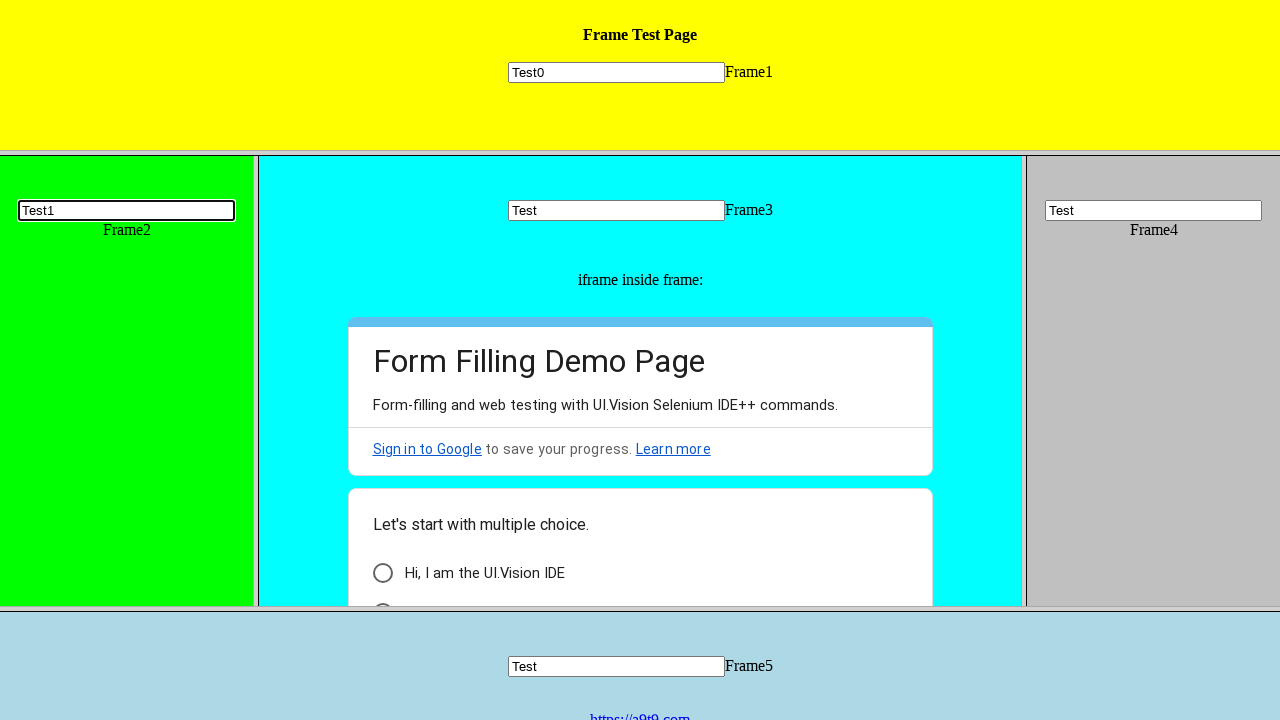

Created frame locator for sequential fill at index 2
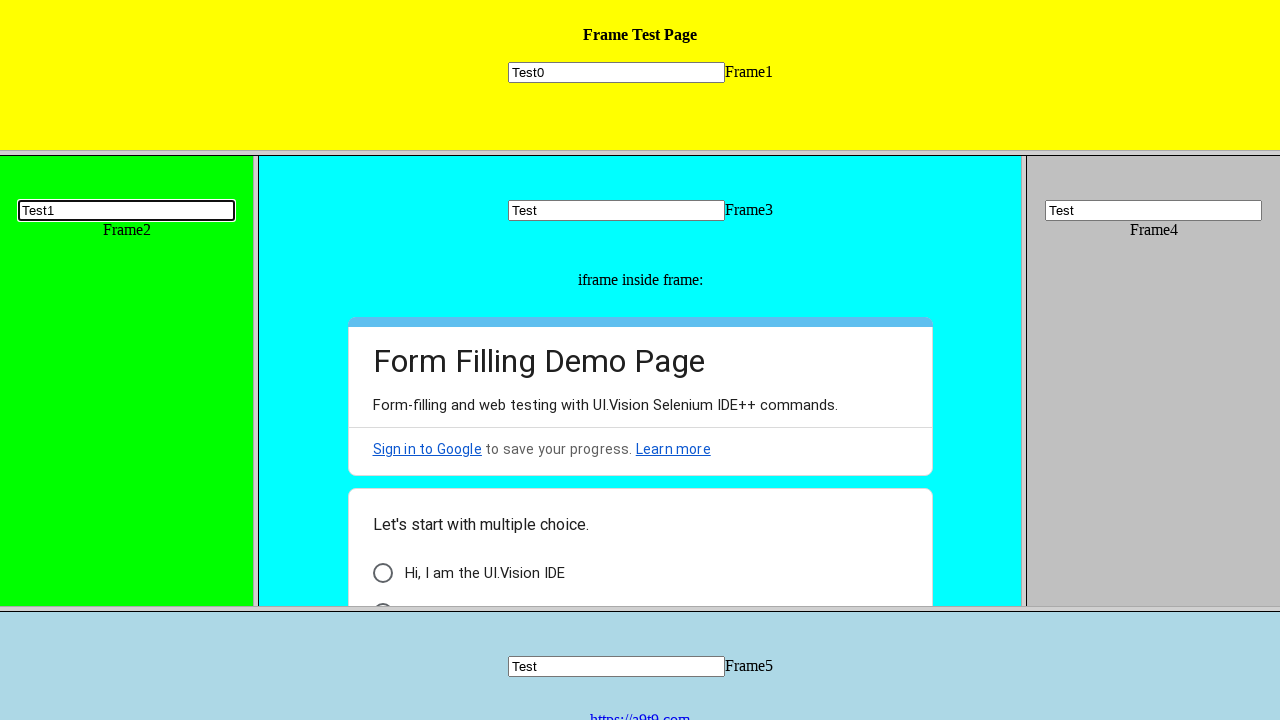

Located text input field in frame 2 for sequential fill
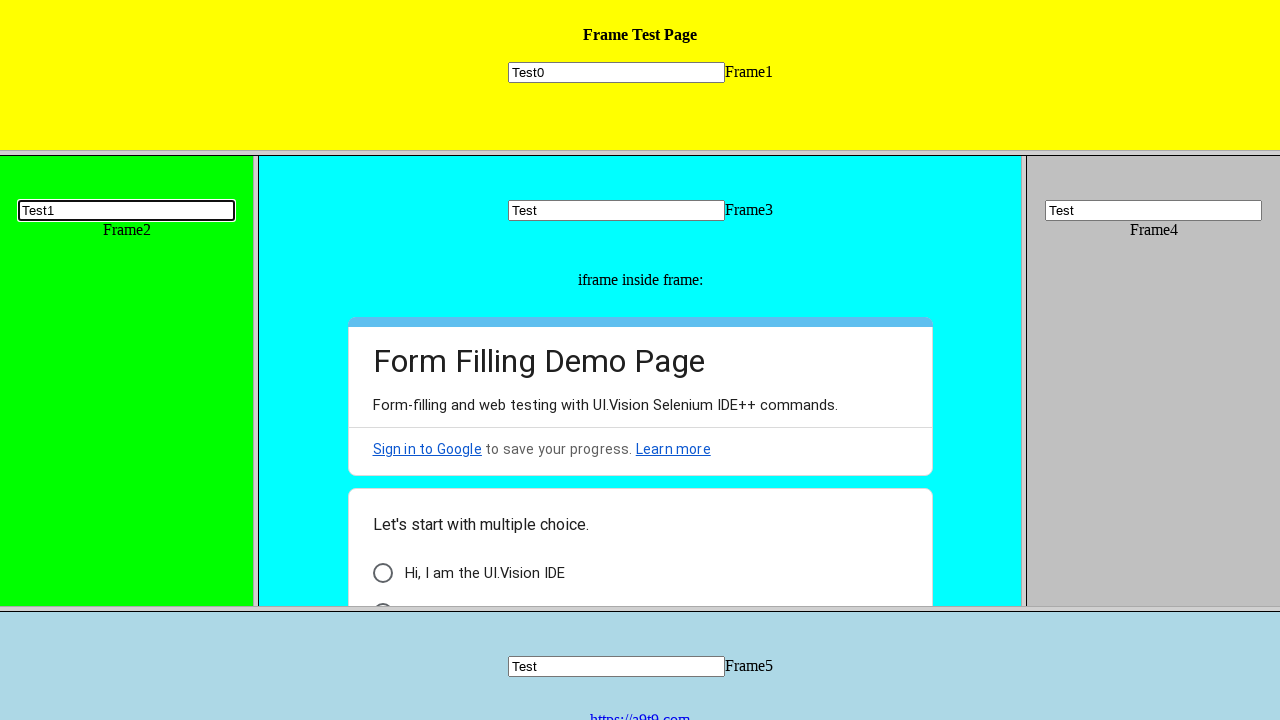

Filled input field in frame 2 with 'Test2' on frame >> nth=2 >> internal:control=enter-frame >> input[type='text'][size='25']
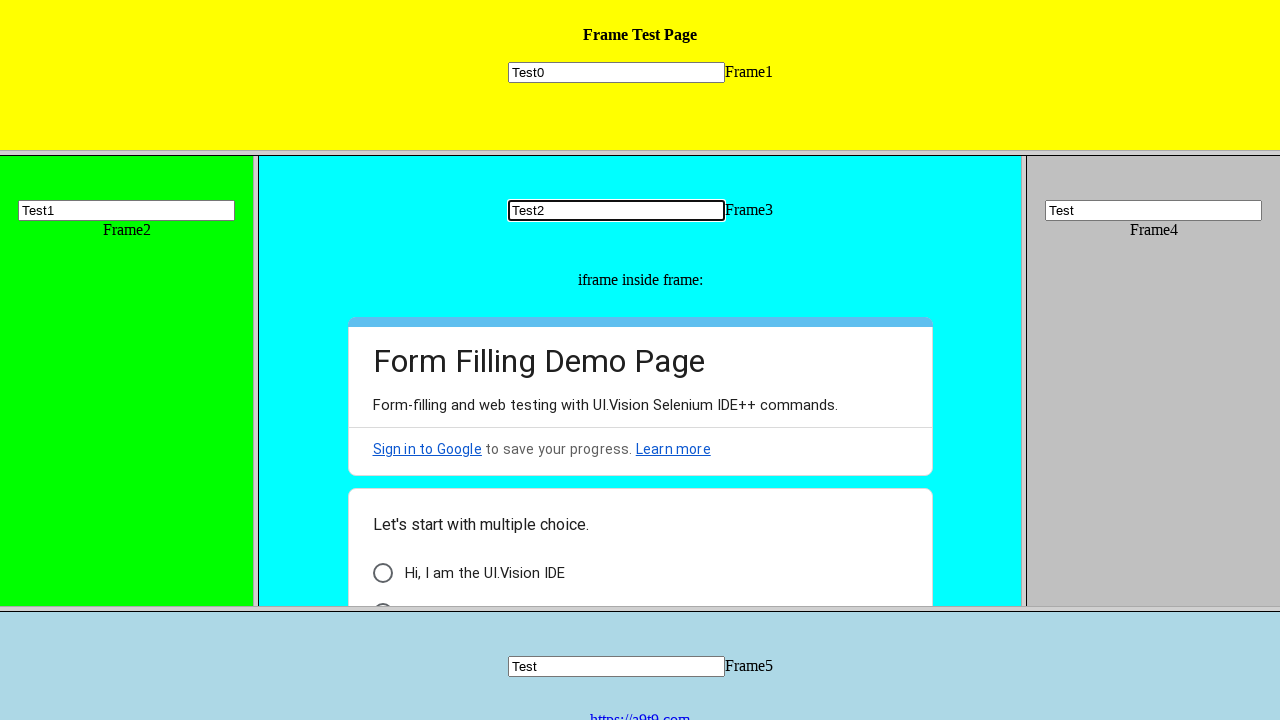

Created frame locator for sequential fill at index 3
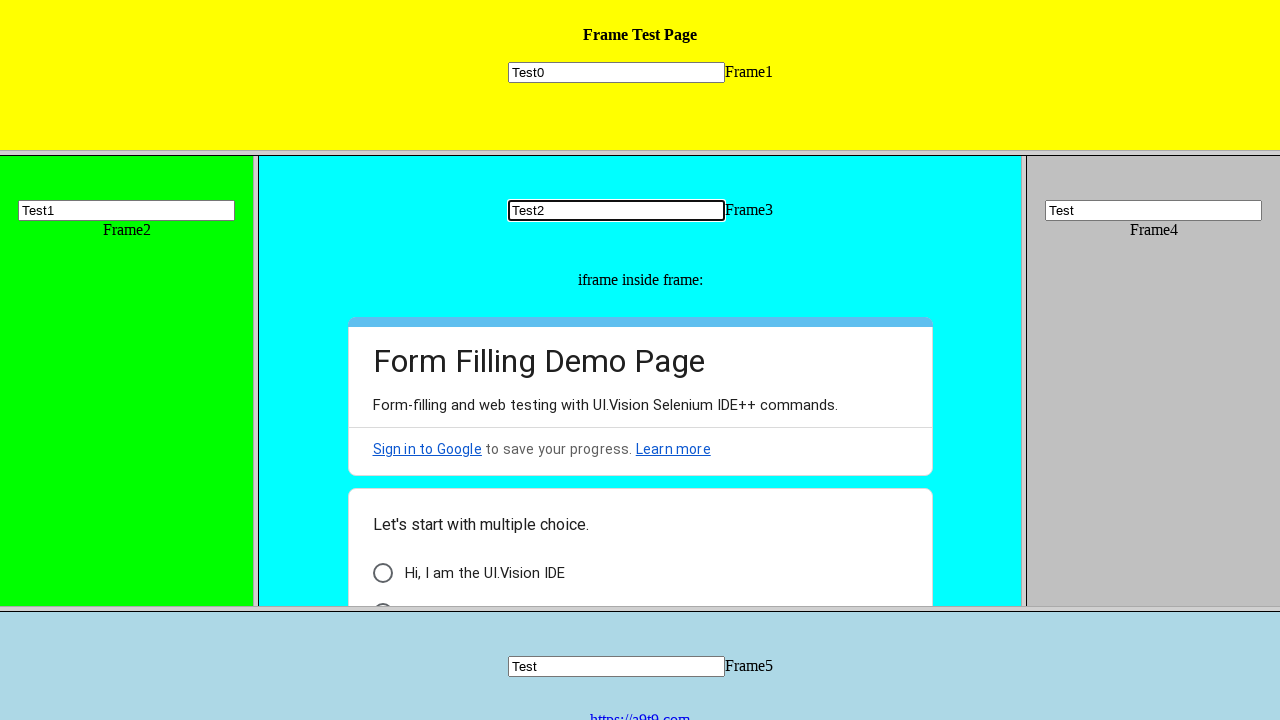

Located text input field in frame 3 for sequential fill
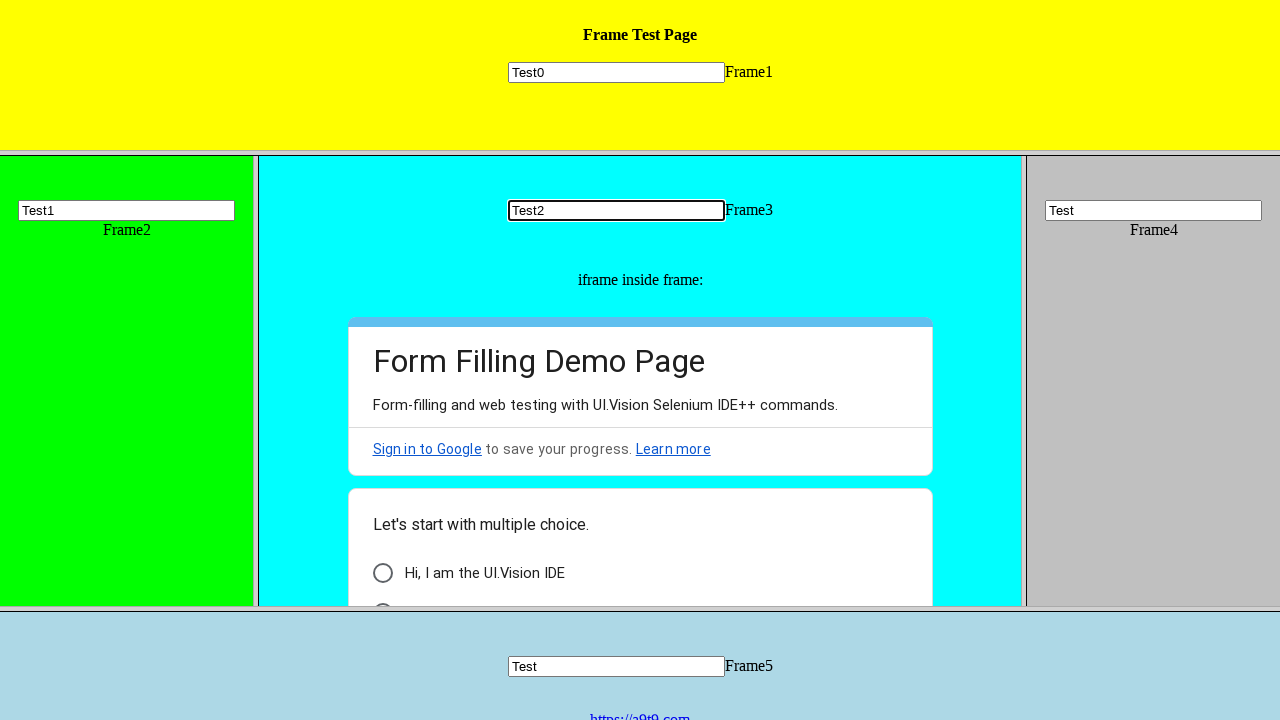

Filled input field in frame 3 with 'Test3' on frame >> nth=3 >> internal:control=enter-frame >> input[type='text'][size='25']
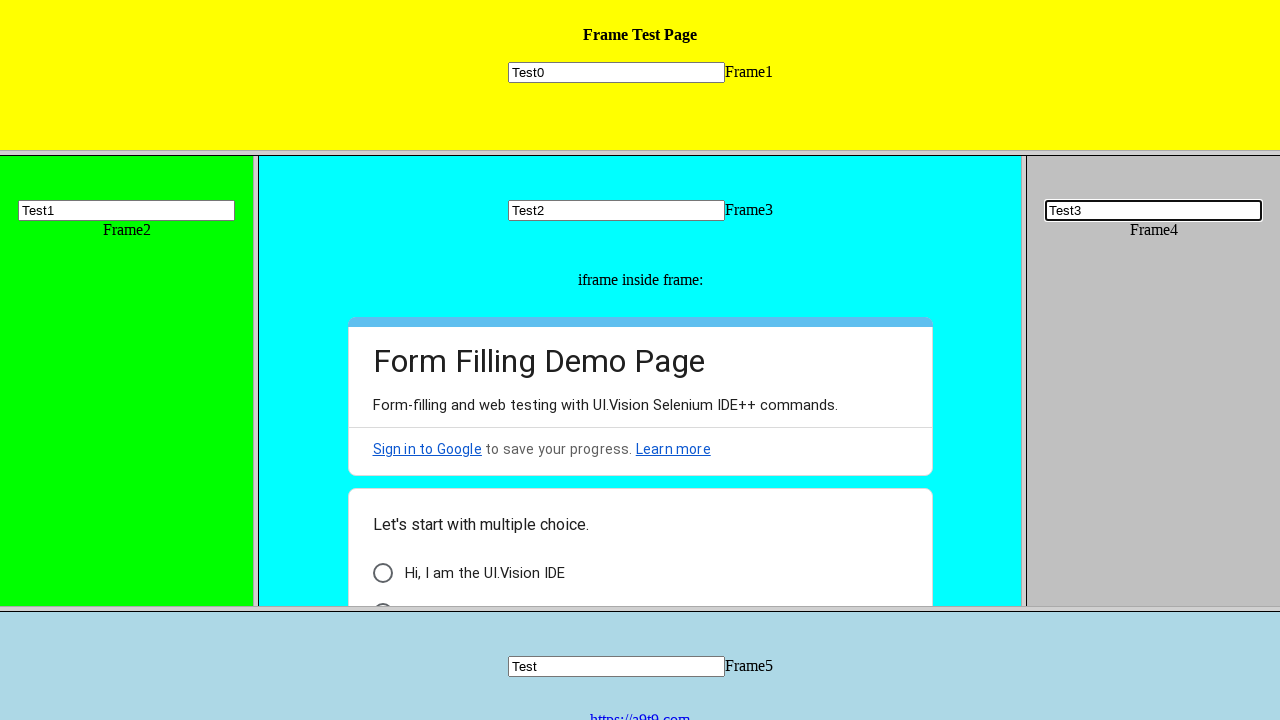

Created frame locator for sequential fill at index 4
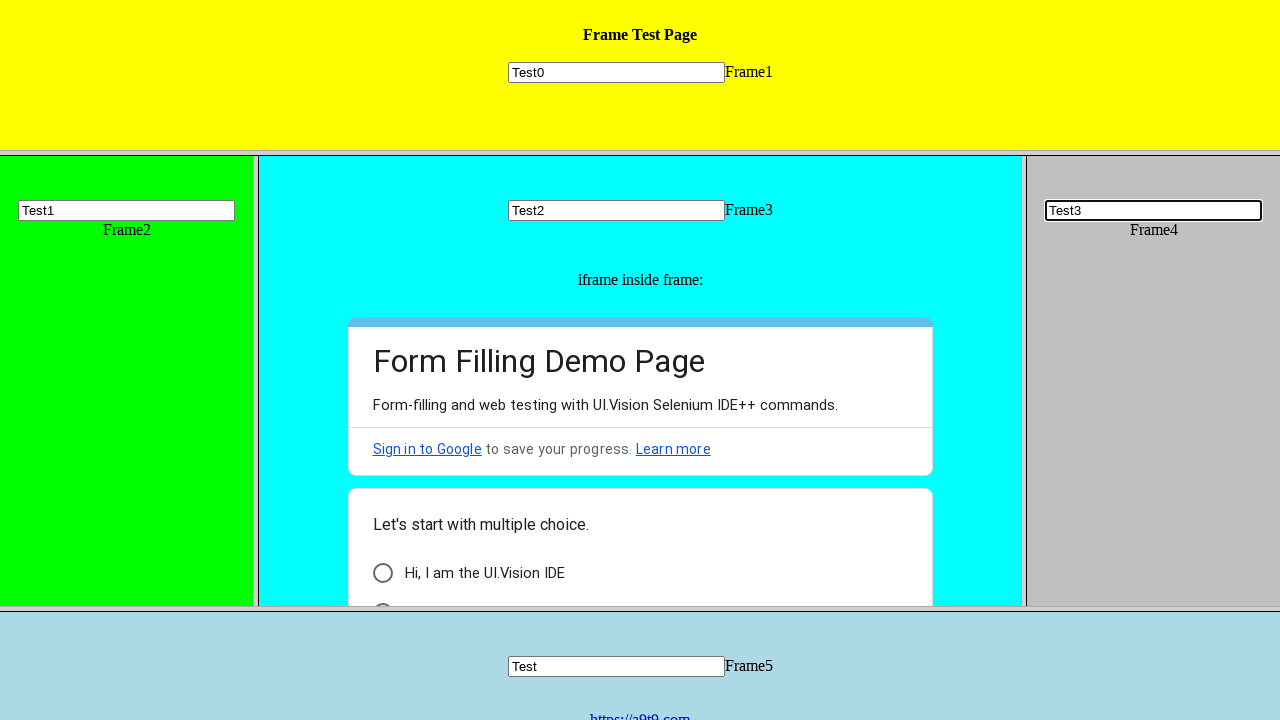

Located text input field in frame 4 for sequential fill
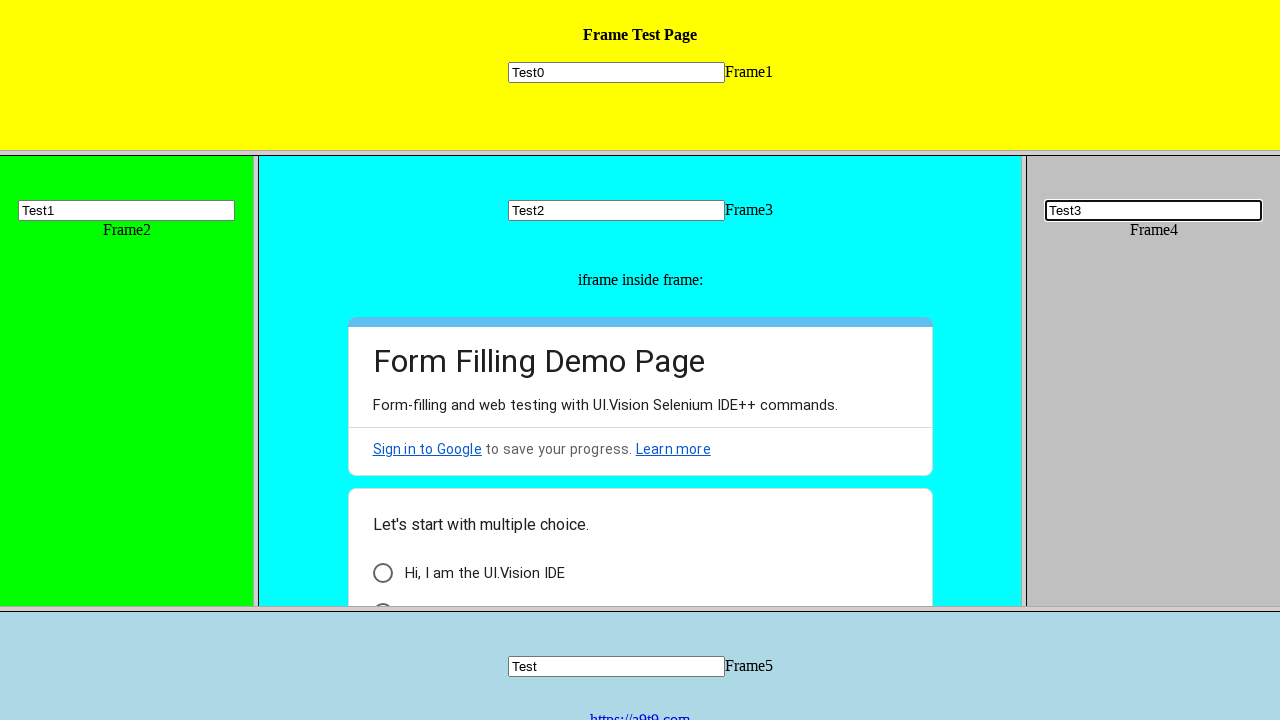

Filled input field in frame 4 with 'Test4' on frame >> nth=4 >> internal:control=enter-frame >> input[type='text'][size='25']
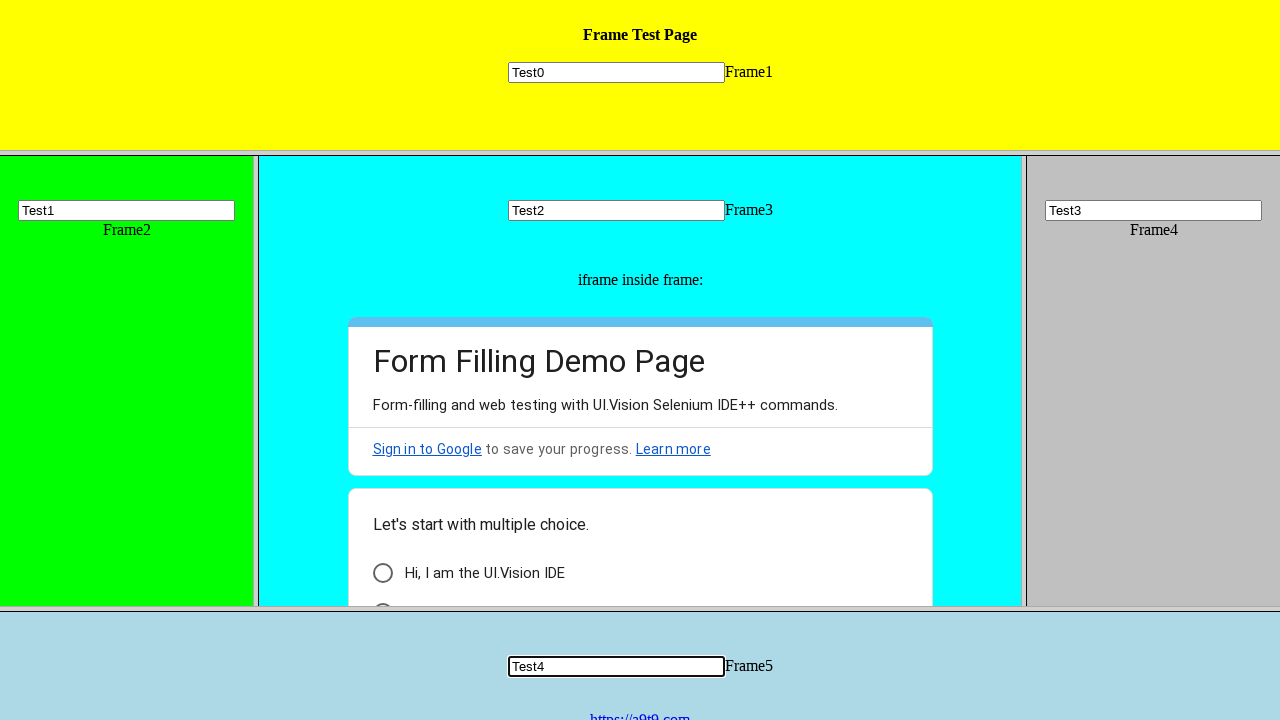

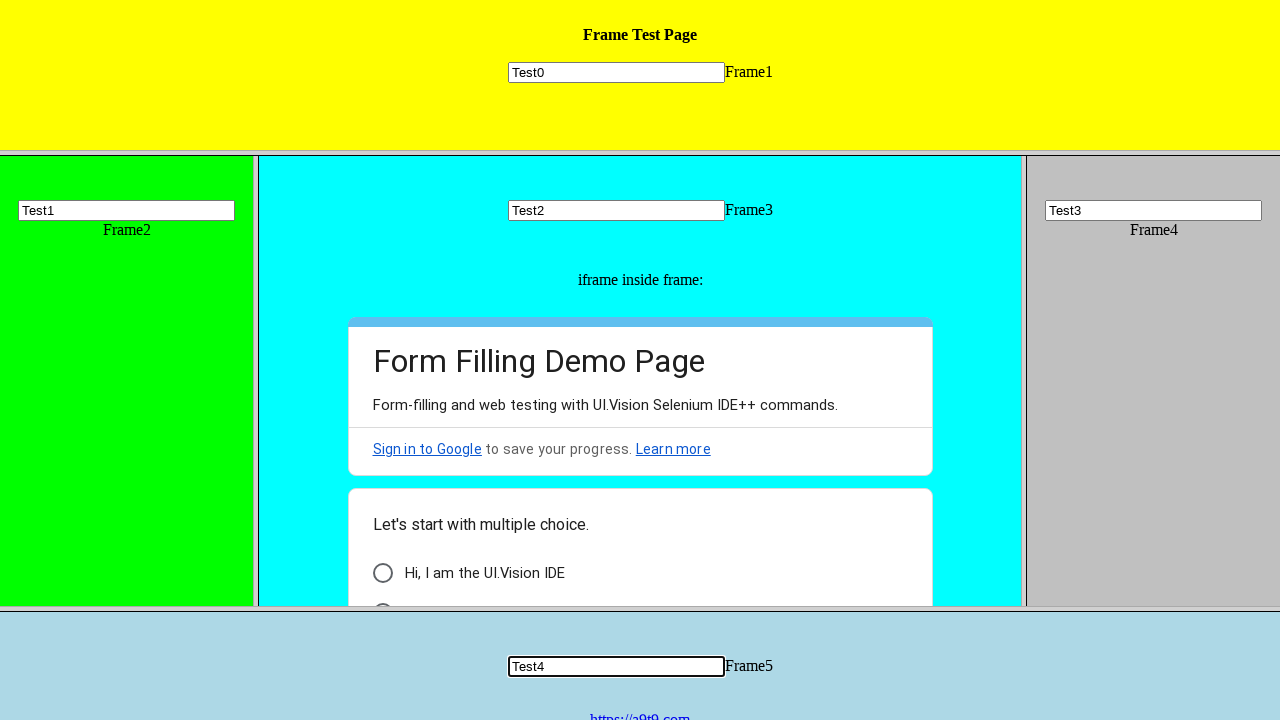